Navigates to a practice automation page and verifies that footer links are accessible by checking their HTTP response codes

Starting URL: https://rahulshettyacademy.com/AutomationPractice/

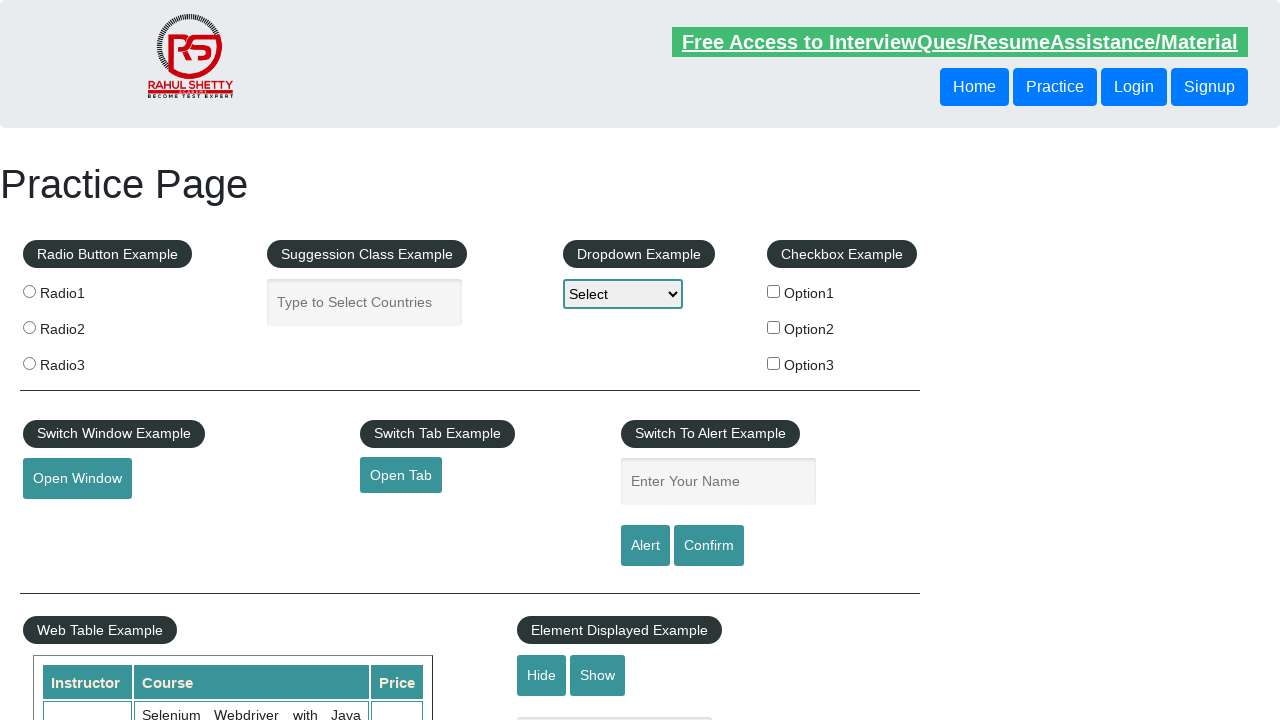

Waited for footer links to load
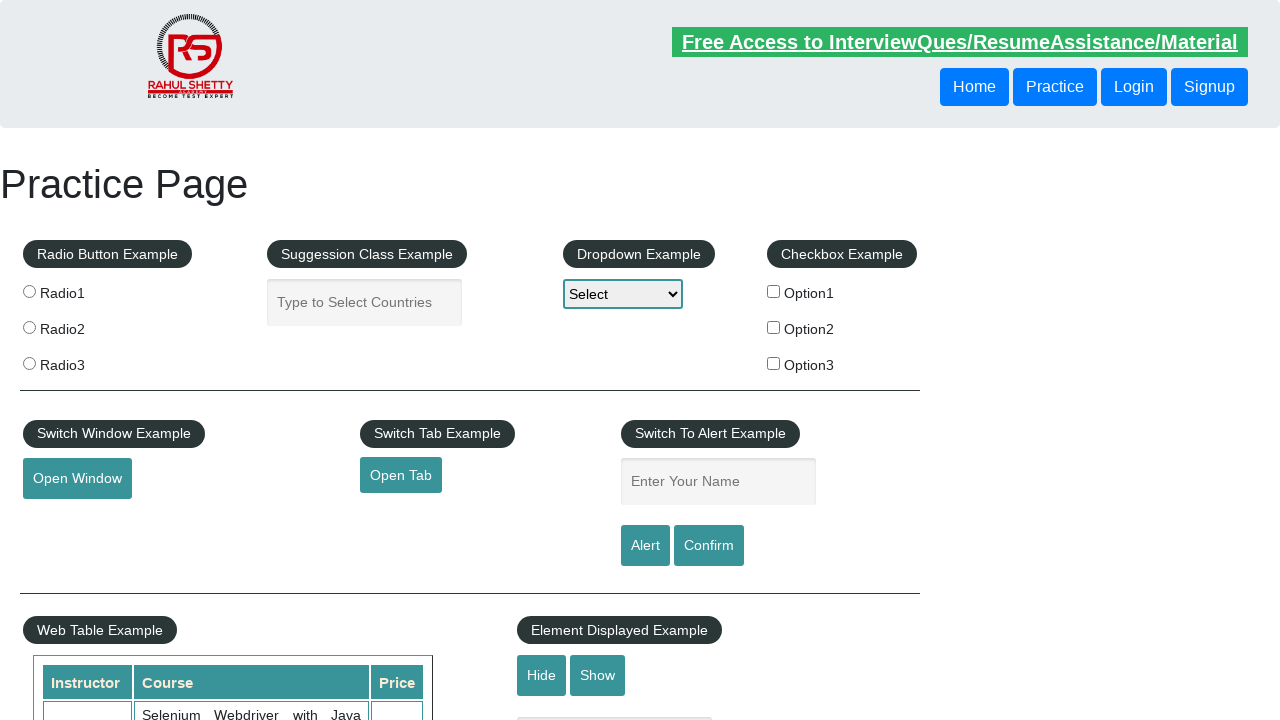

Retrieved all footer links from the page
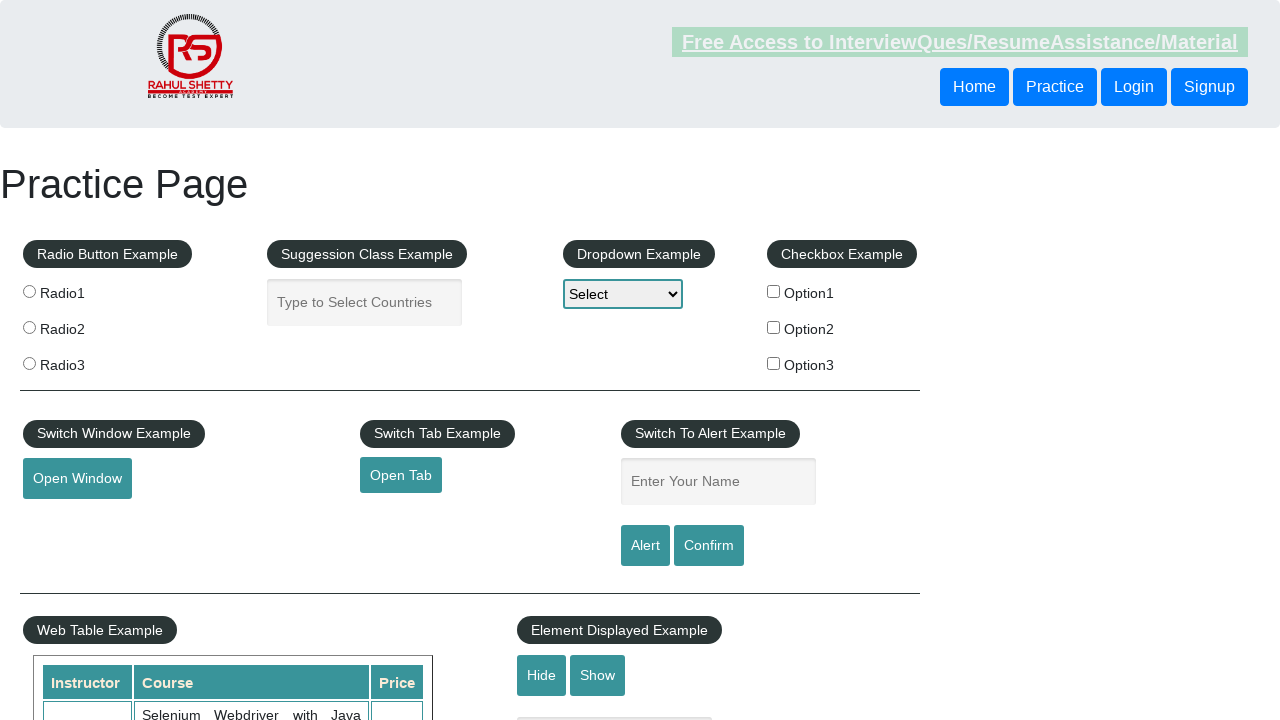

Extracted href attribute from footer link: #
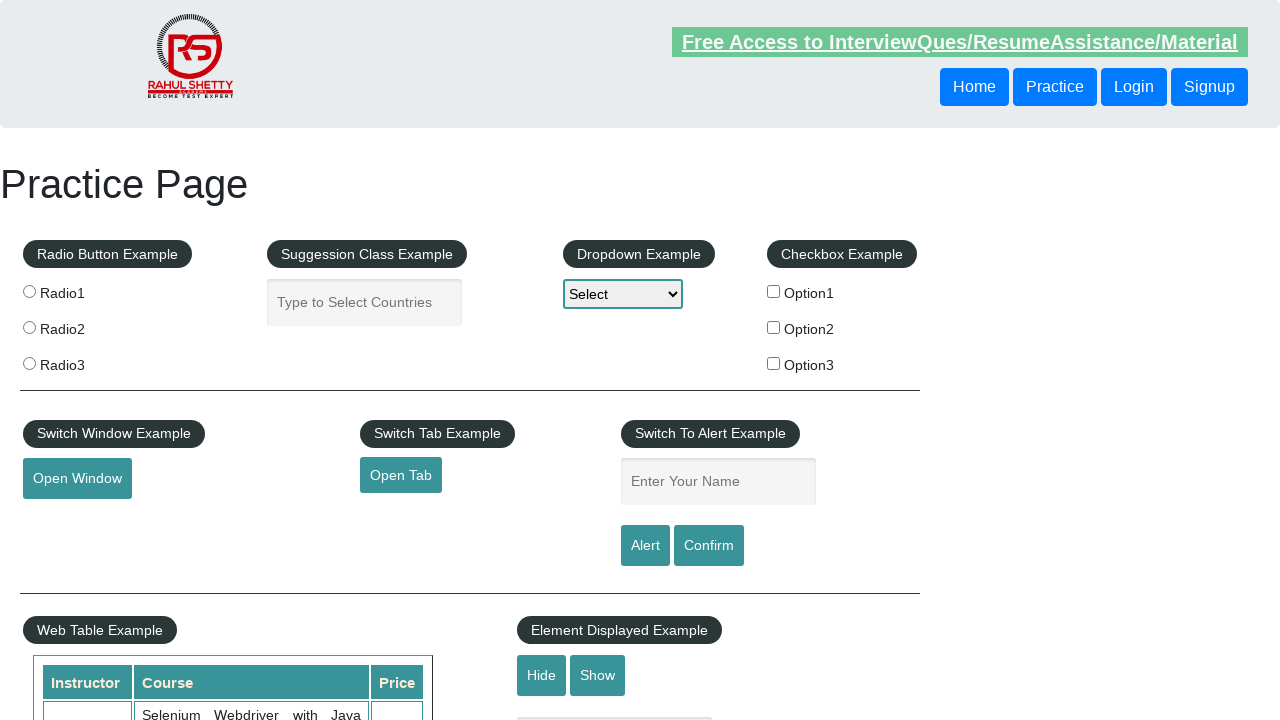

Verified footer link has valid href: #
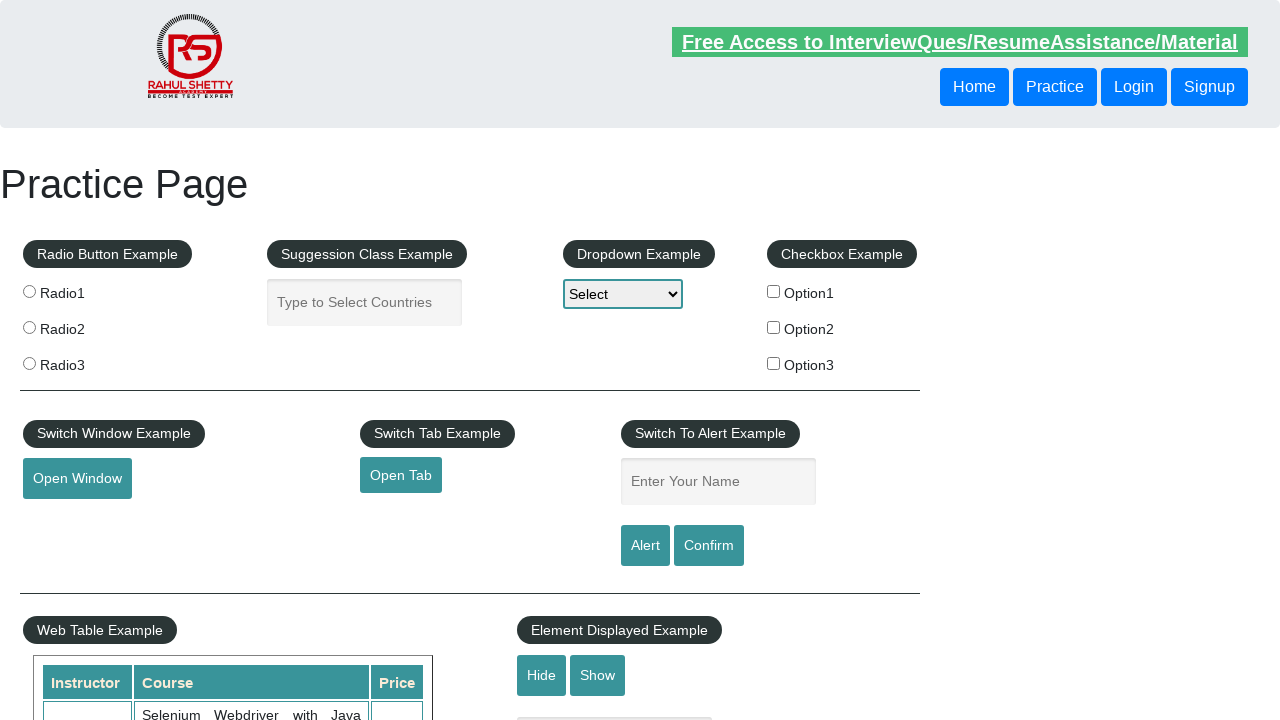

Extracted href attribute from footer link: http://www.restapitutorial.com/
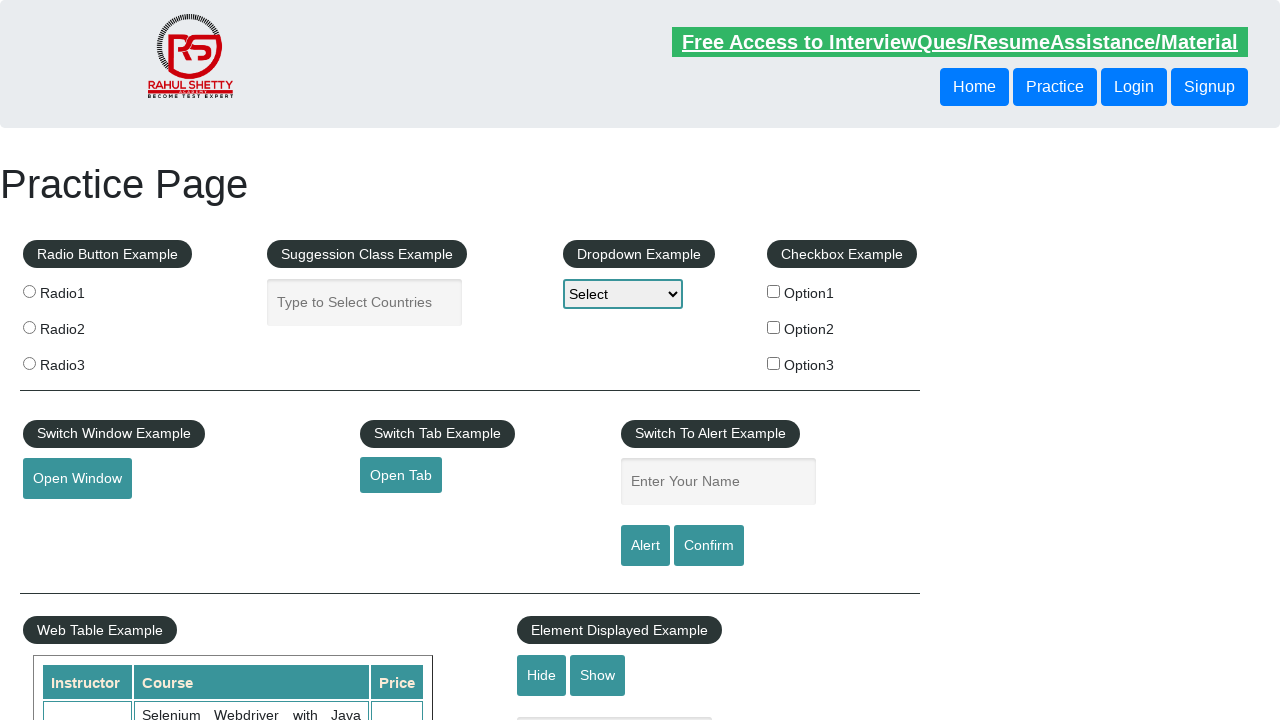

Verified footer link has valid href: http://www.restapitutorial.com/
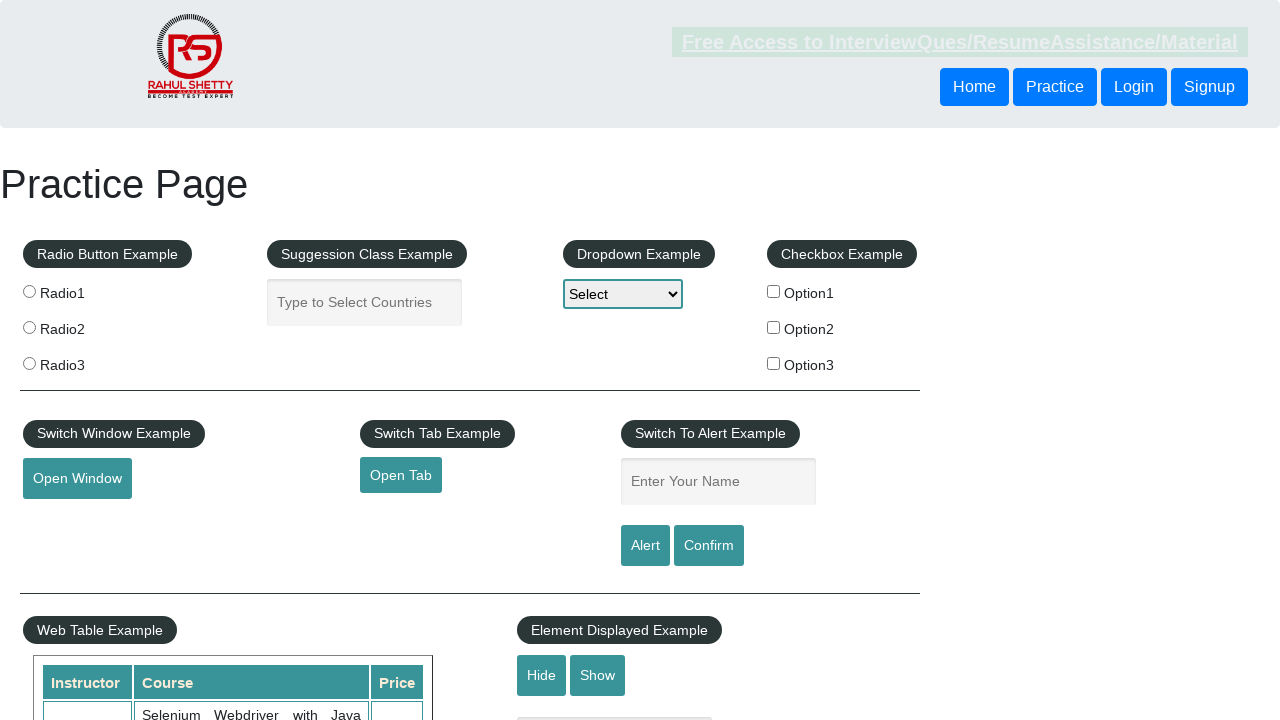

Extracted href attribute from footer link: https://www.soapui.org/
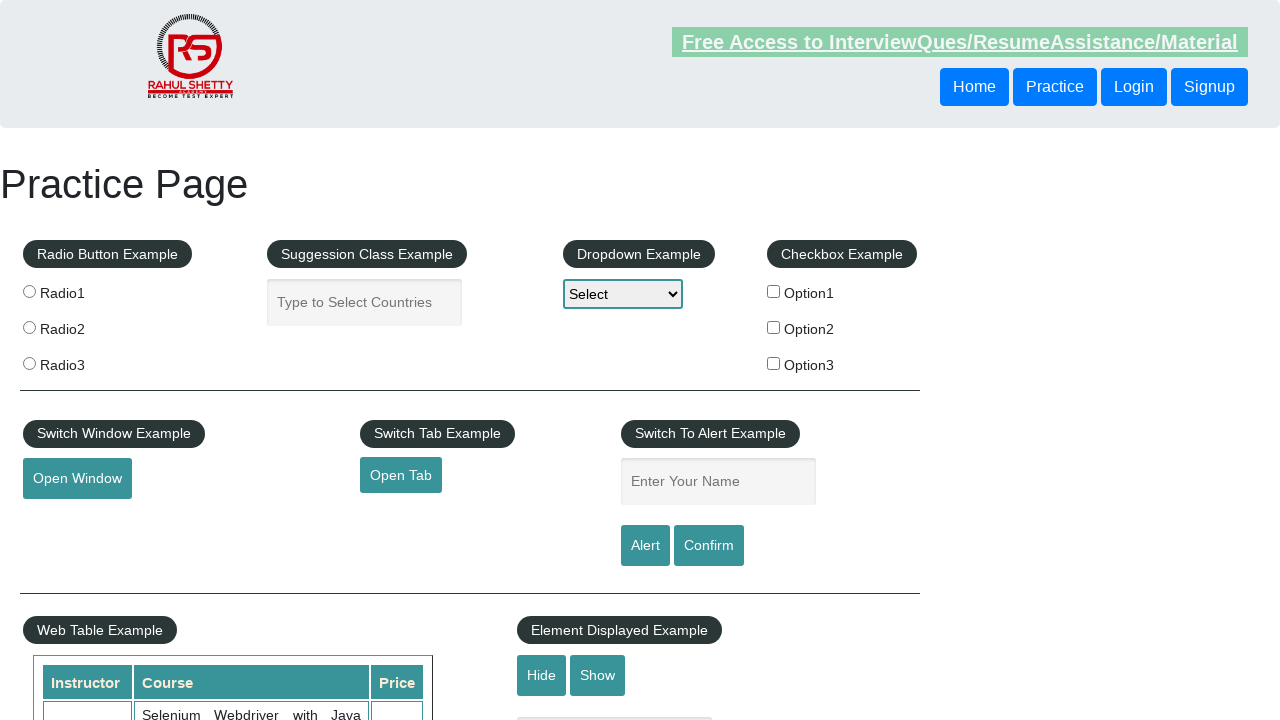

Verified footer link has valid href: https://www.soapui.org/
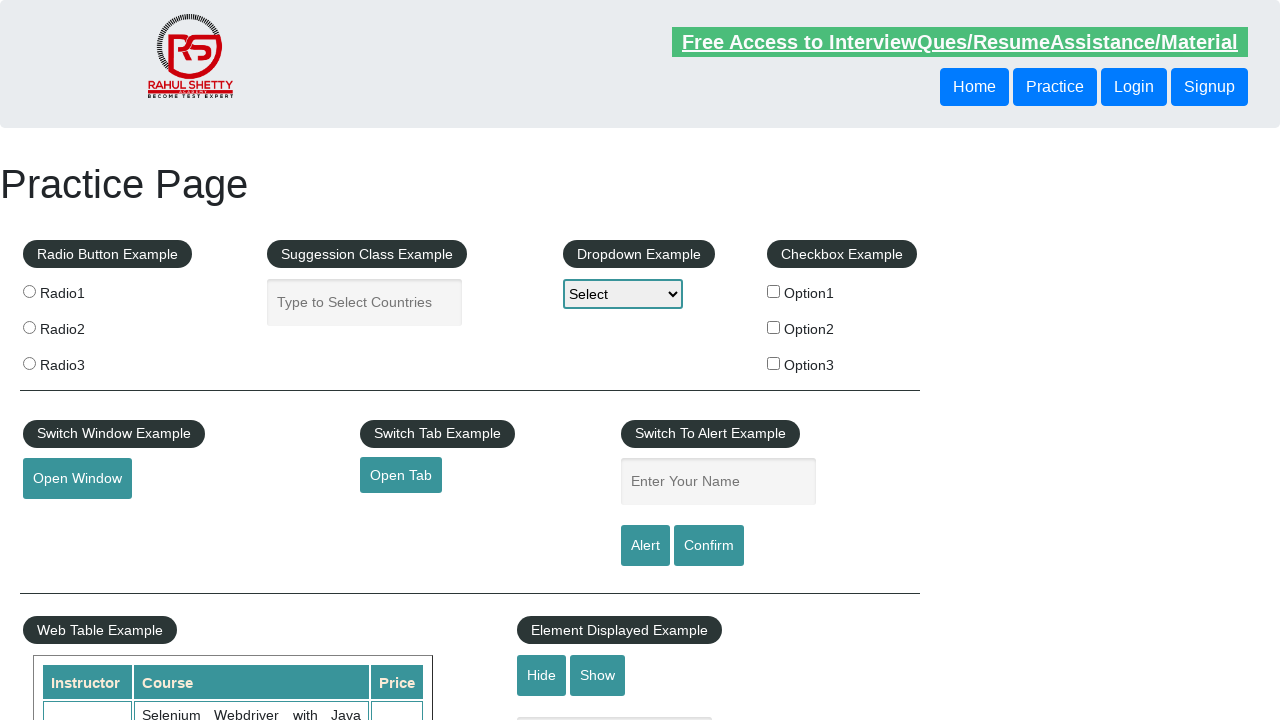

Extracted href attribute from footer link: https://courses.rahulshettyacademy.com/p/appium-tutorial
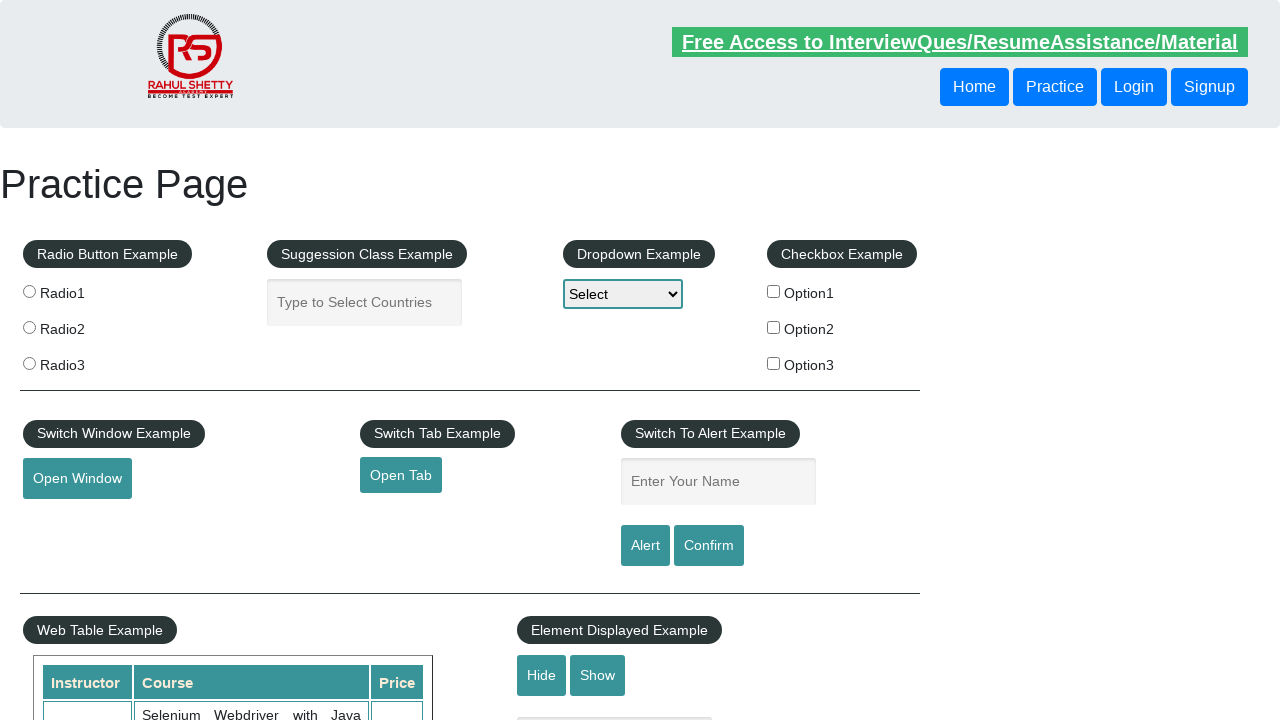

Verified footer link has valid href: https://courses.rahulshettyacademy.com/p/appium-tutorial
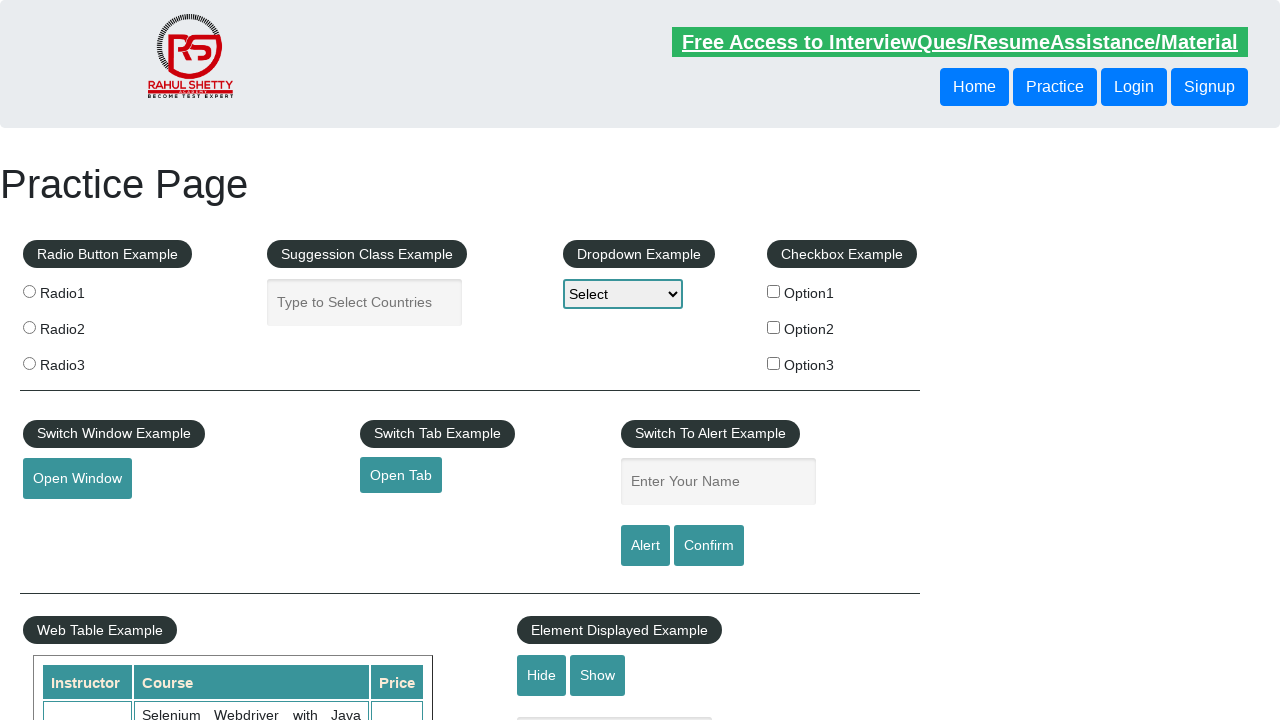

Extracted href attribute from footer link: https://jmeter.apache.org/
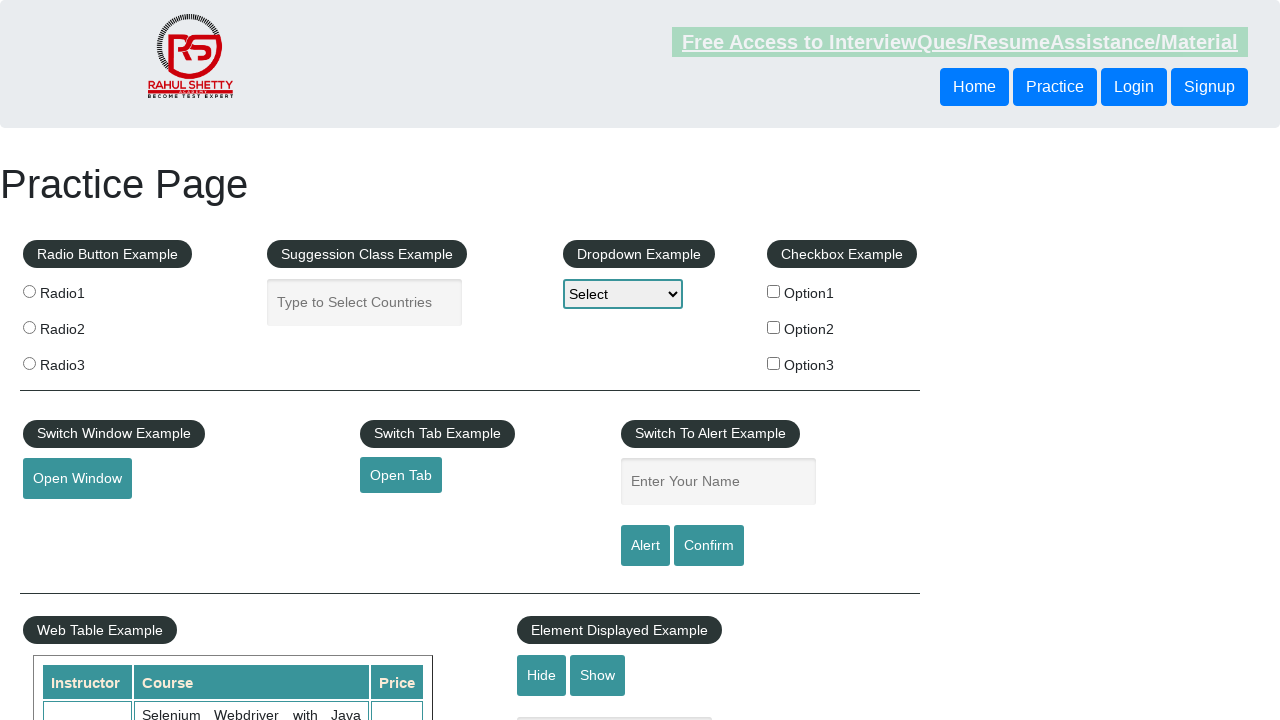

Verified footer link has valid href: https://jmeter.apache.org/
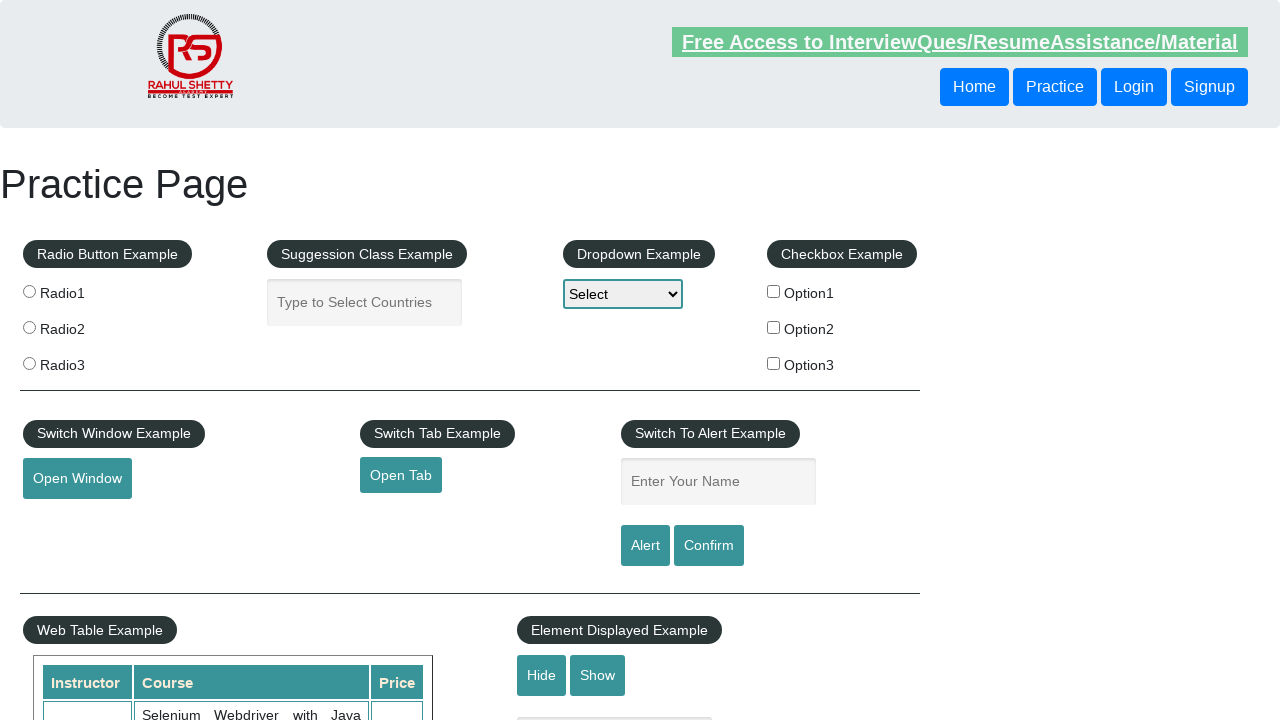

Extracted href attribute from footer link: #
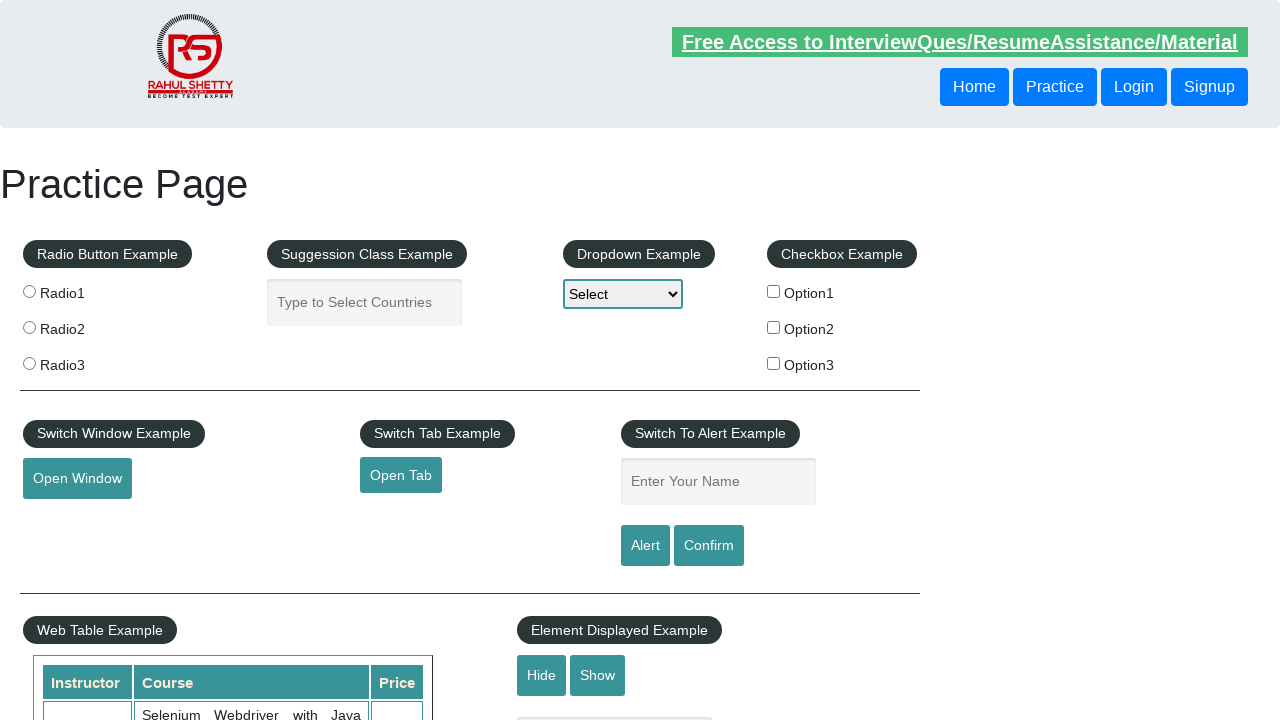

Verified footer link has valid href: #
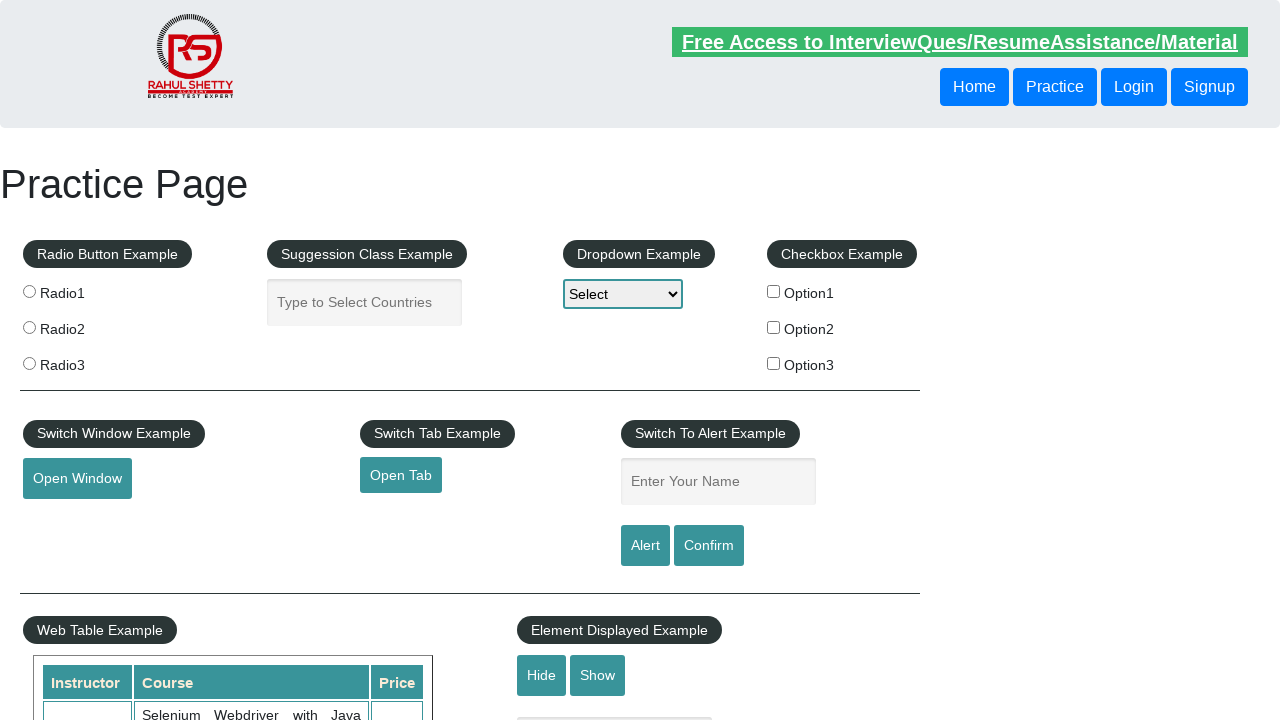

Extracted href attribute from footer link: https://rahulshettyacademy.com/brokenlink
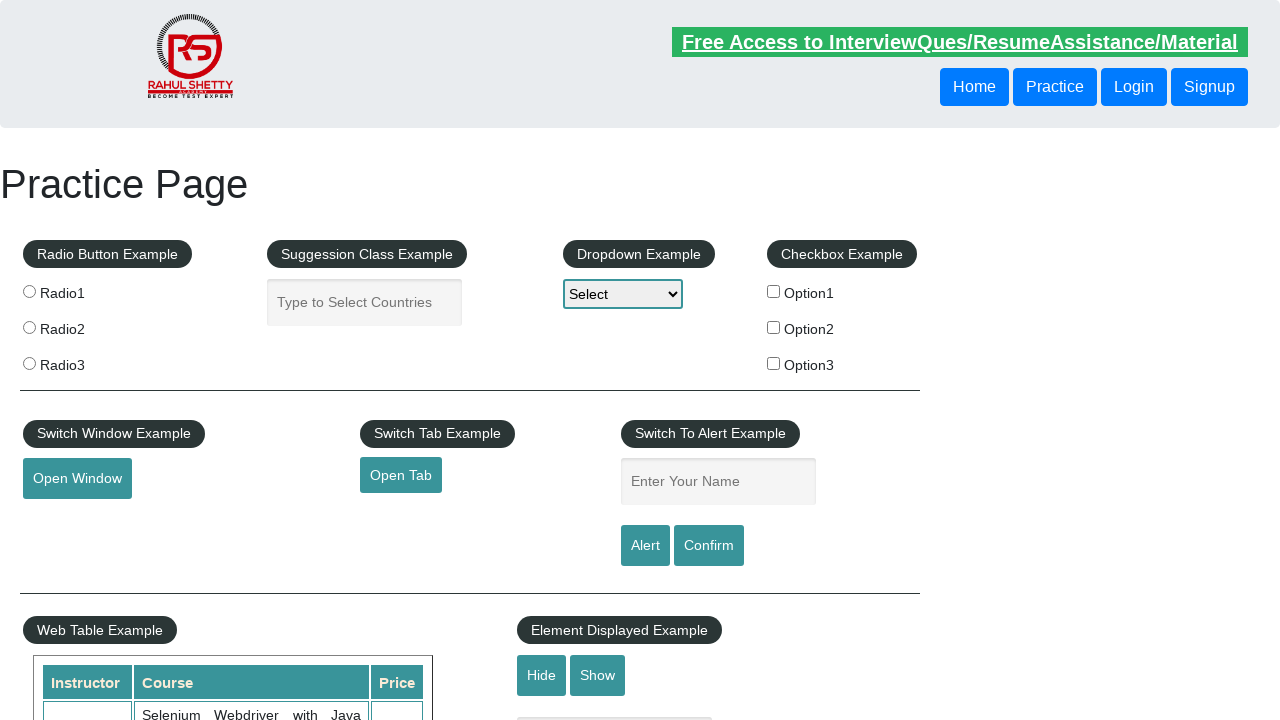

Verified footer link has valid href: https://rahulshettyacademy.com/brokenlink
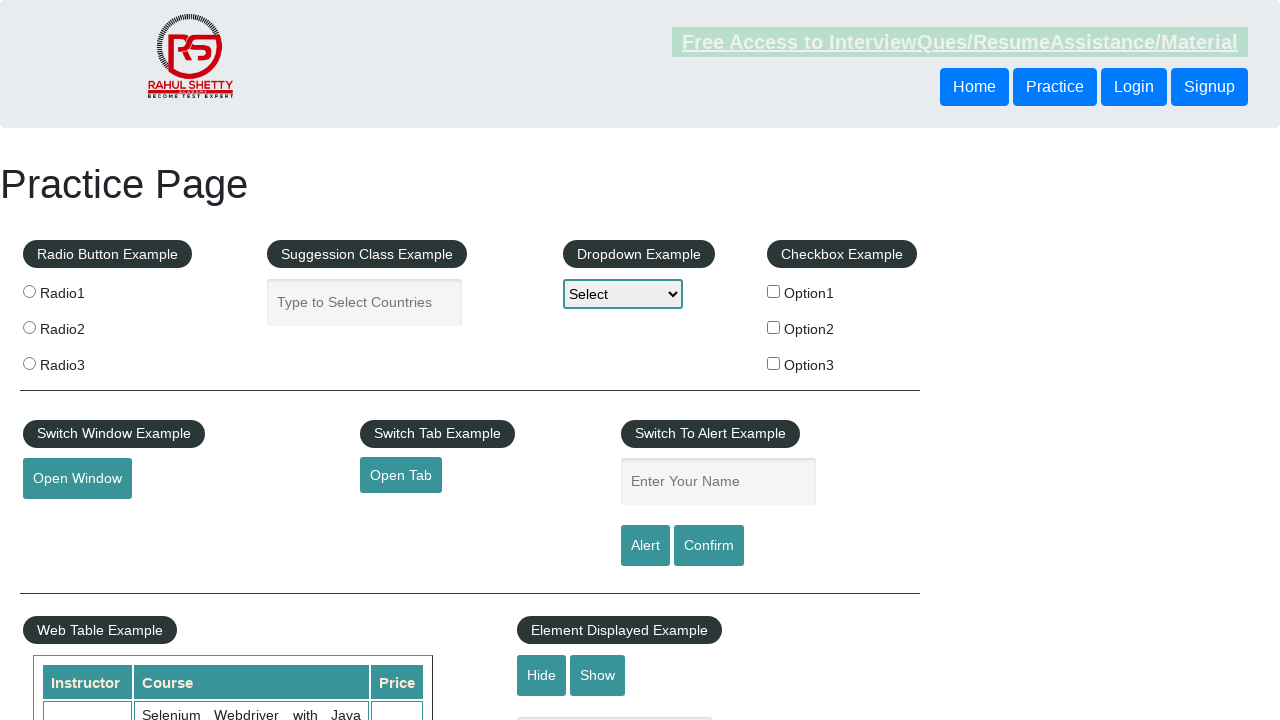

Extracted href attribute from footer link: #
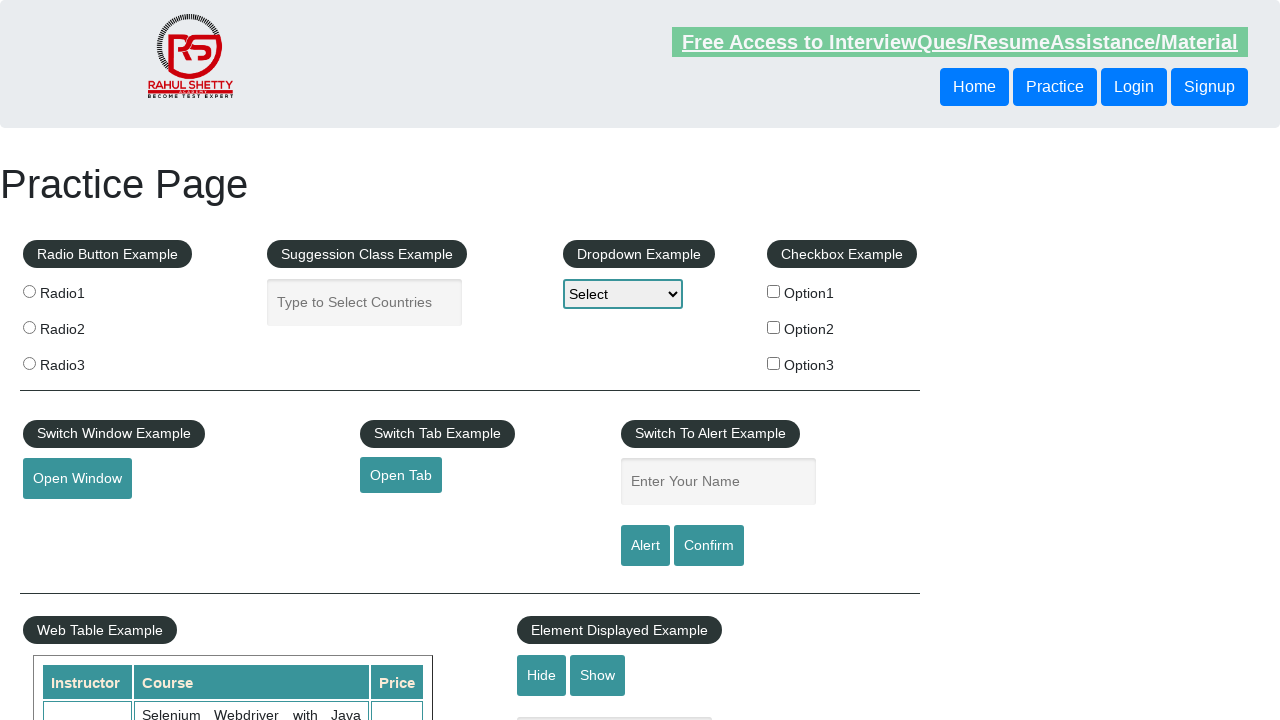

Verified footer link has valid href: #
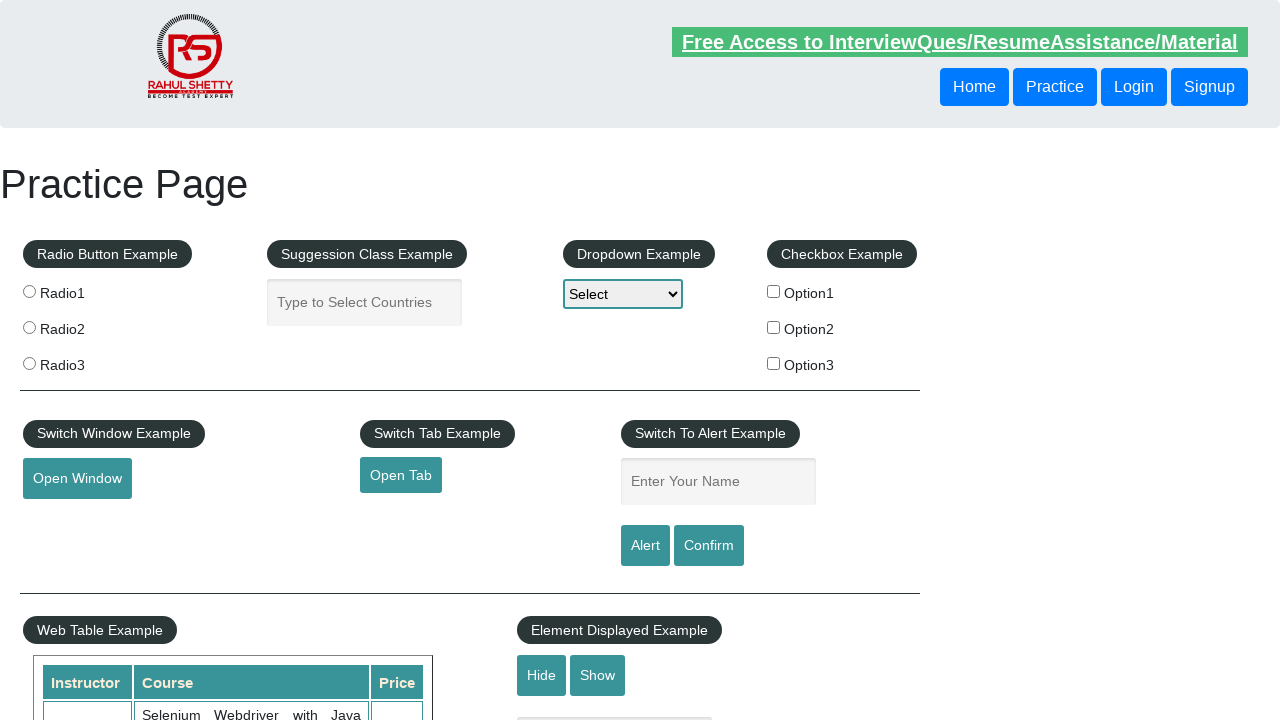

Extracted href attribute from footer link: #
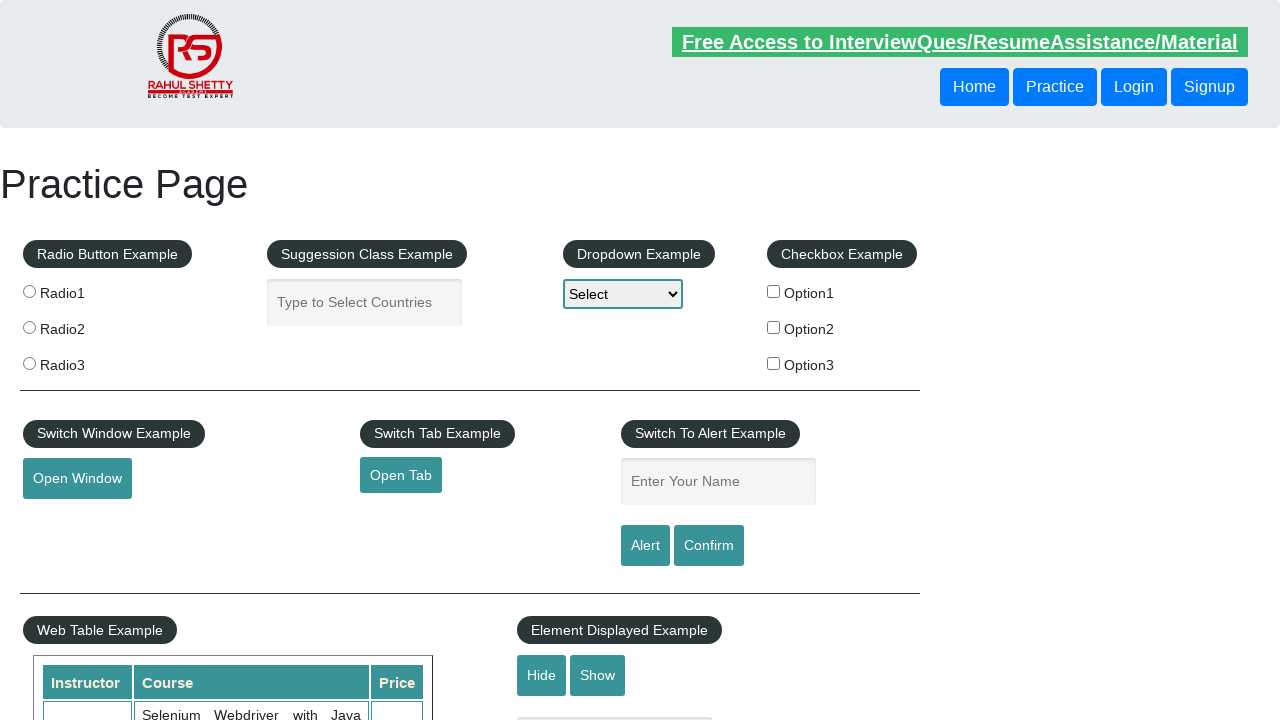

Verified footer link has valid href: #
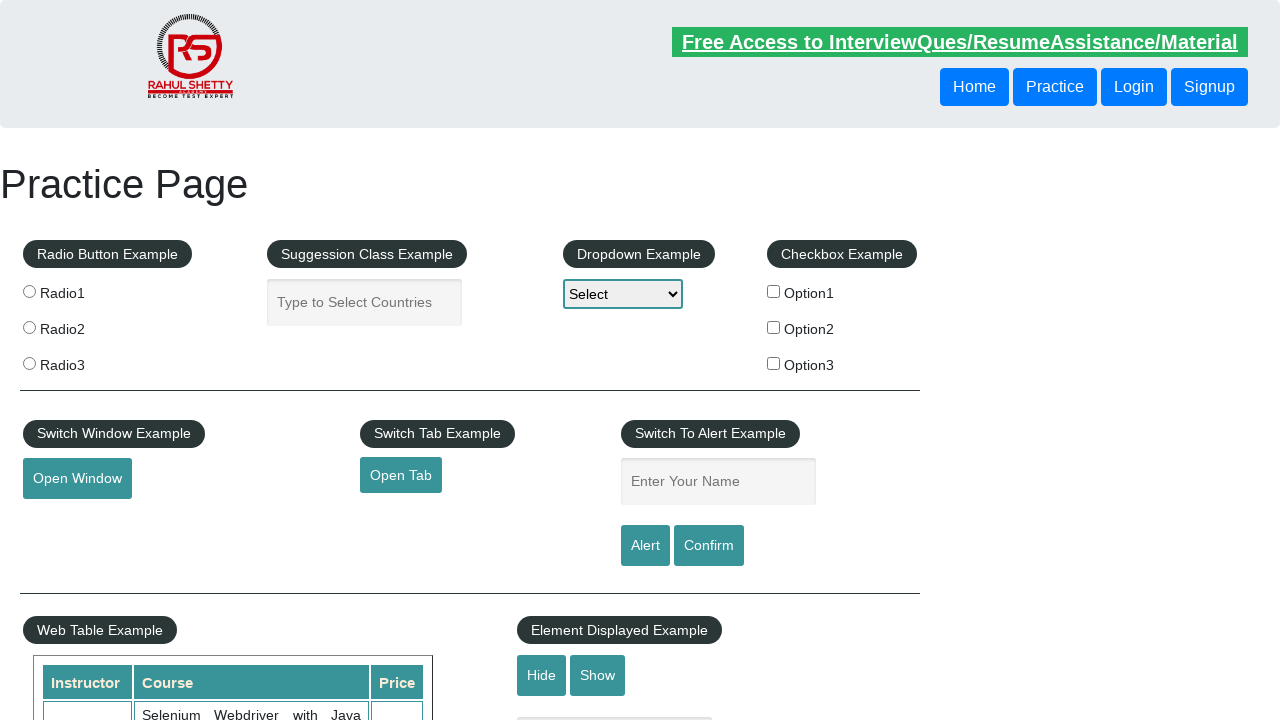

Extracted href attribute from footer link: #
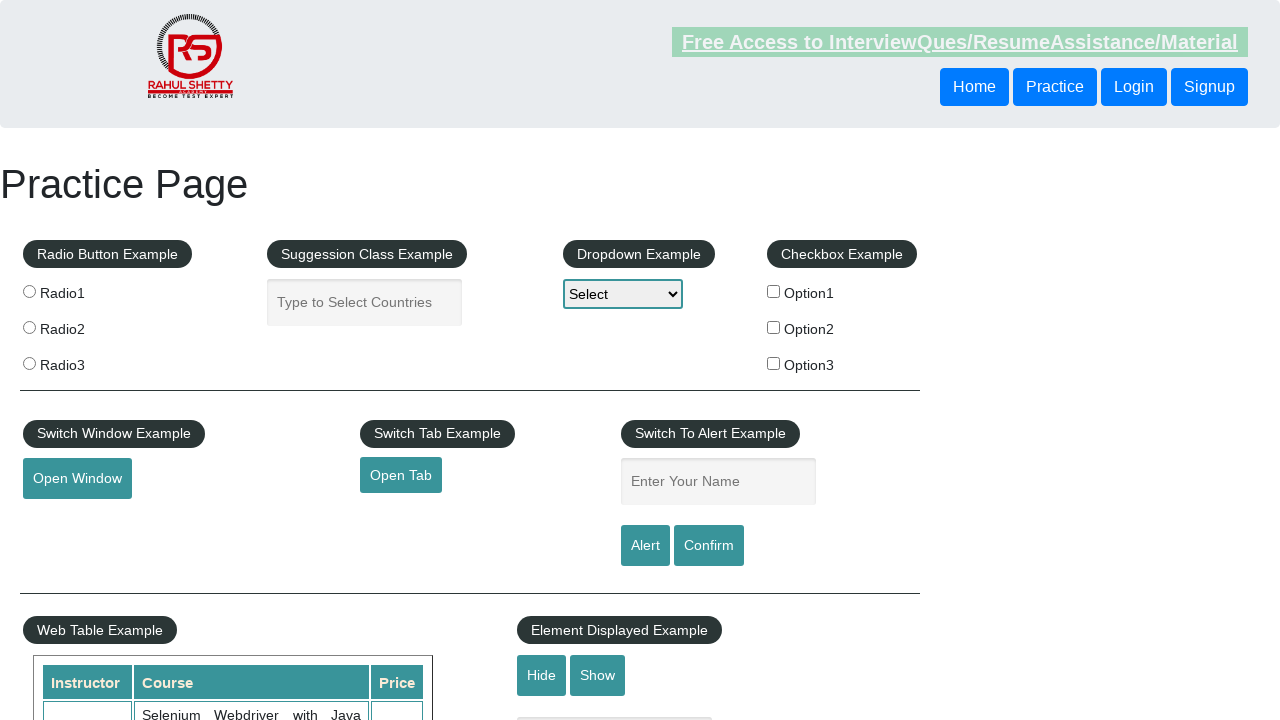

Verified footer link has valid href: #
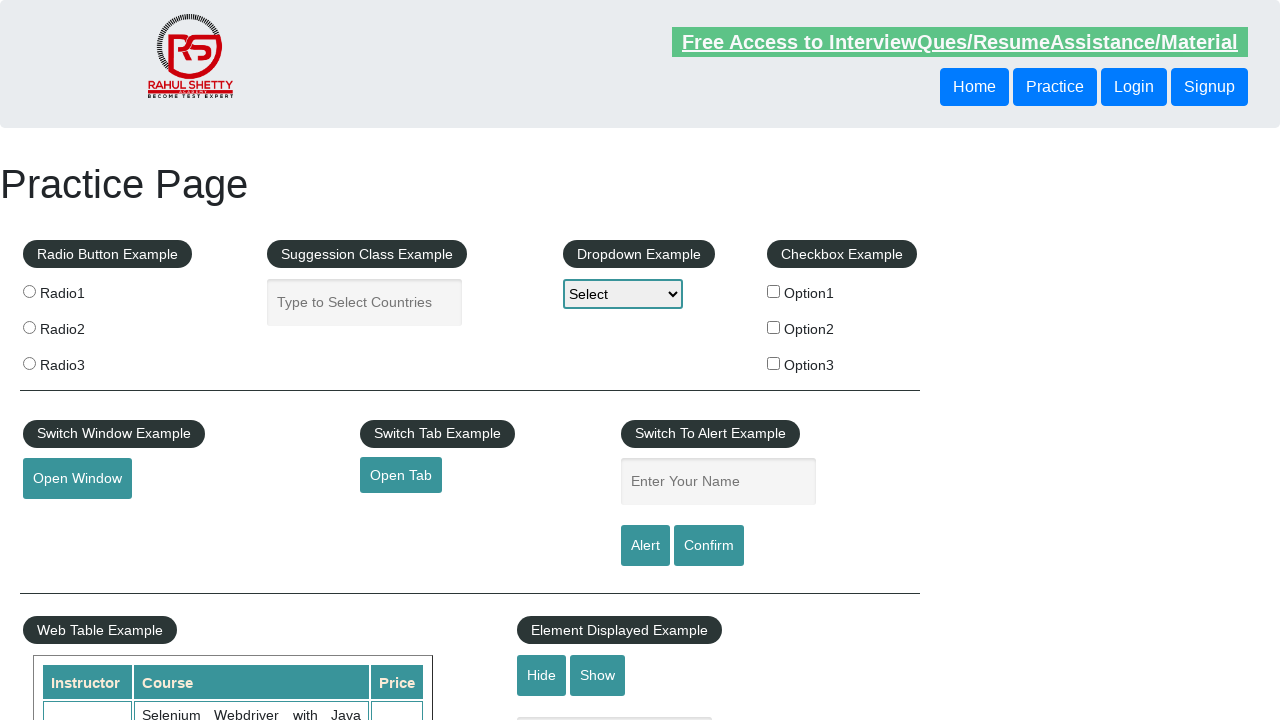

Extracted href attribute from footer link: #
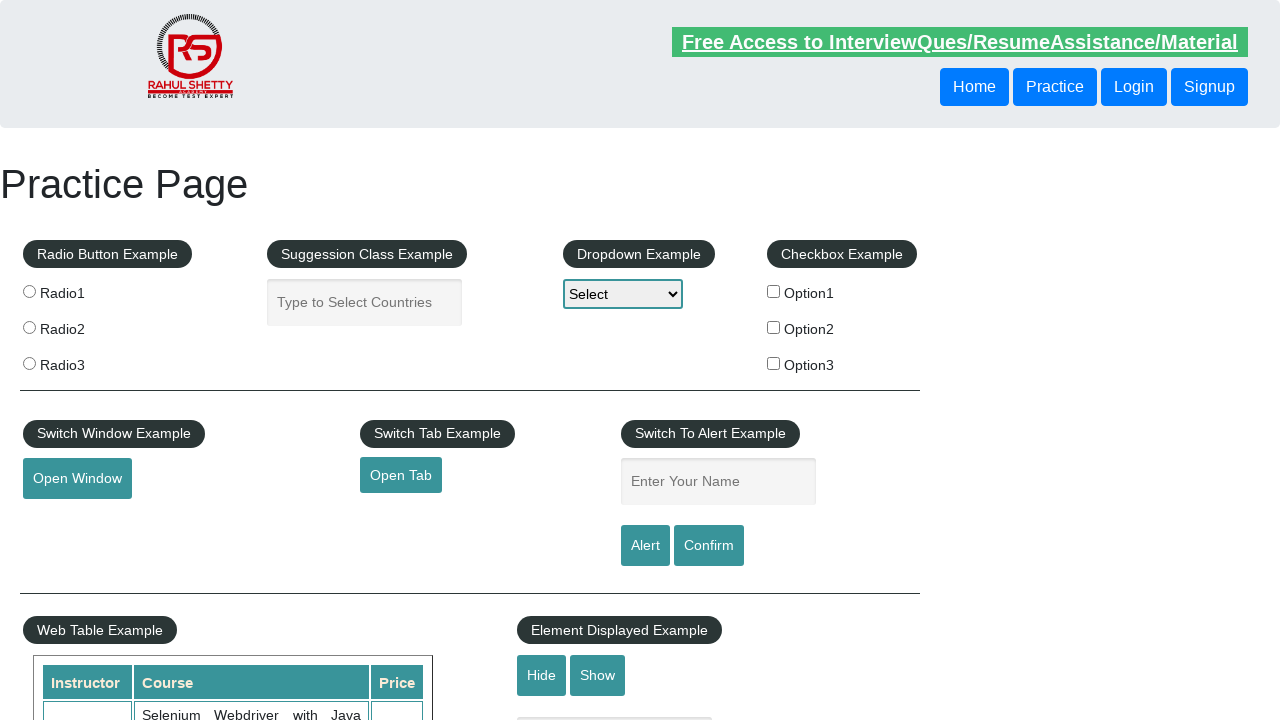

Verified footer link has valid href: #
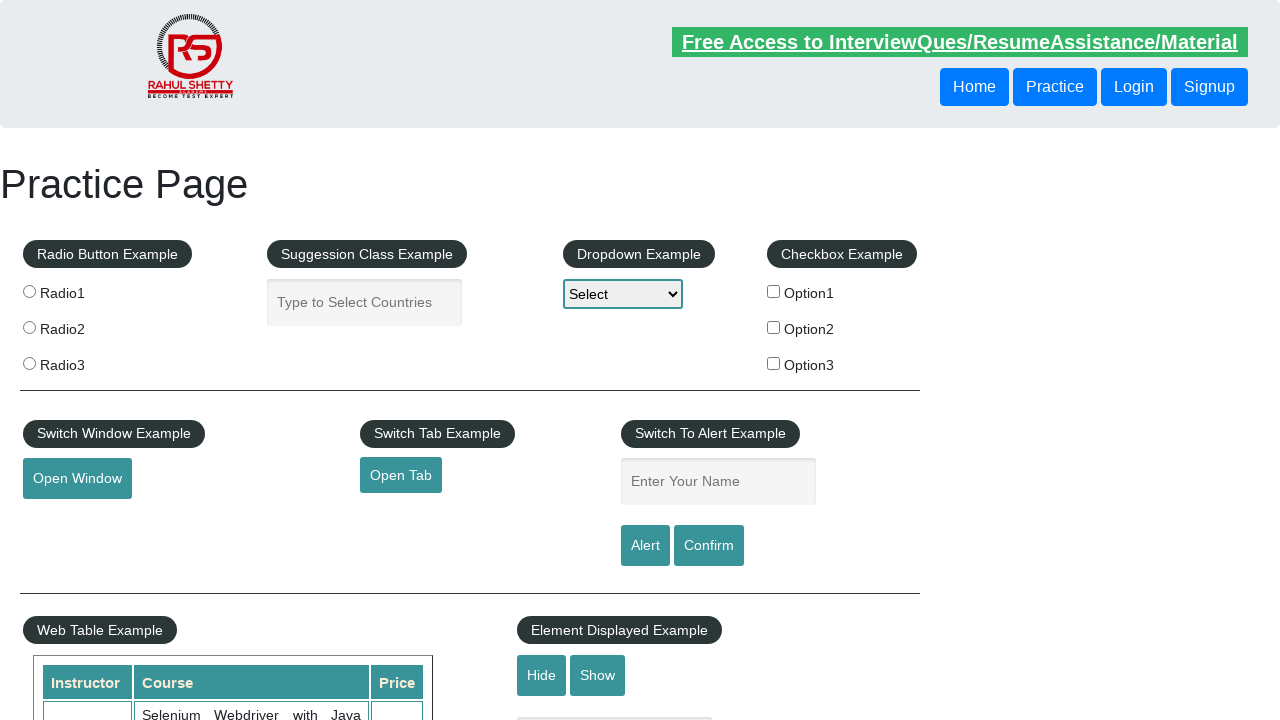

Extracted href attribute from footer link: #
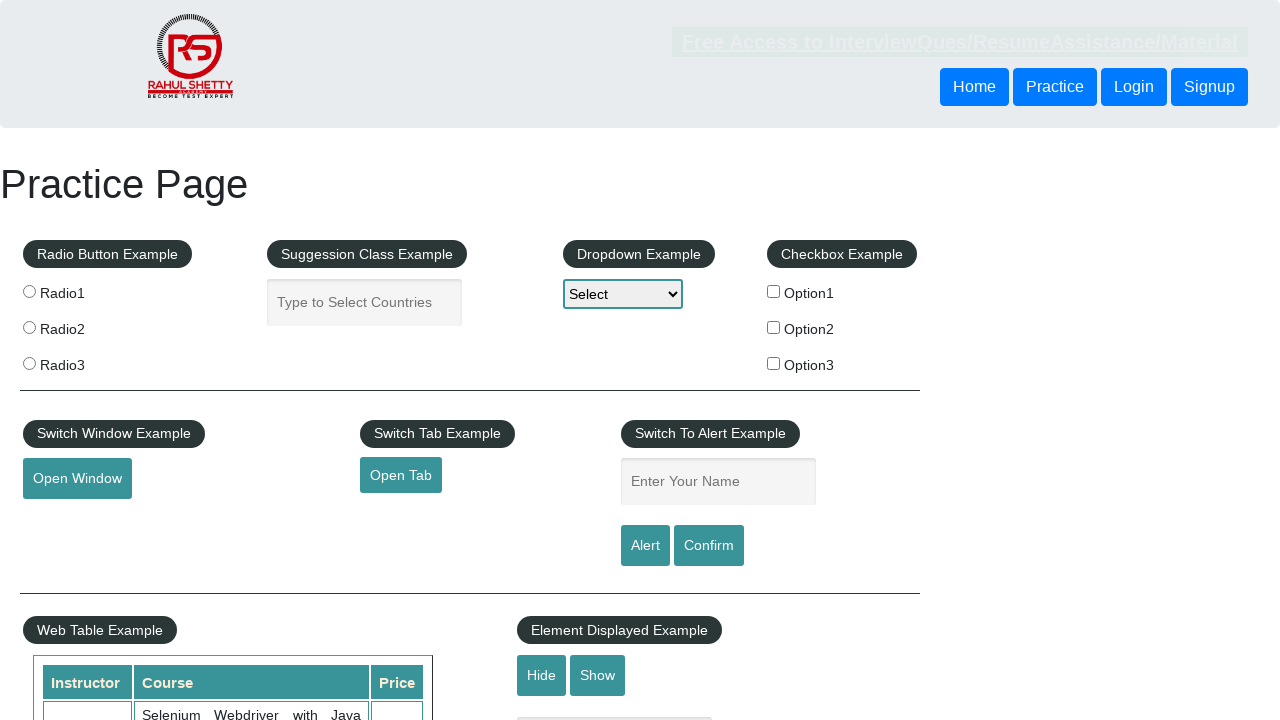

Verified footer link has valid href: #
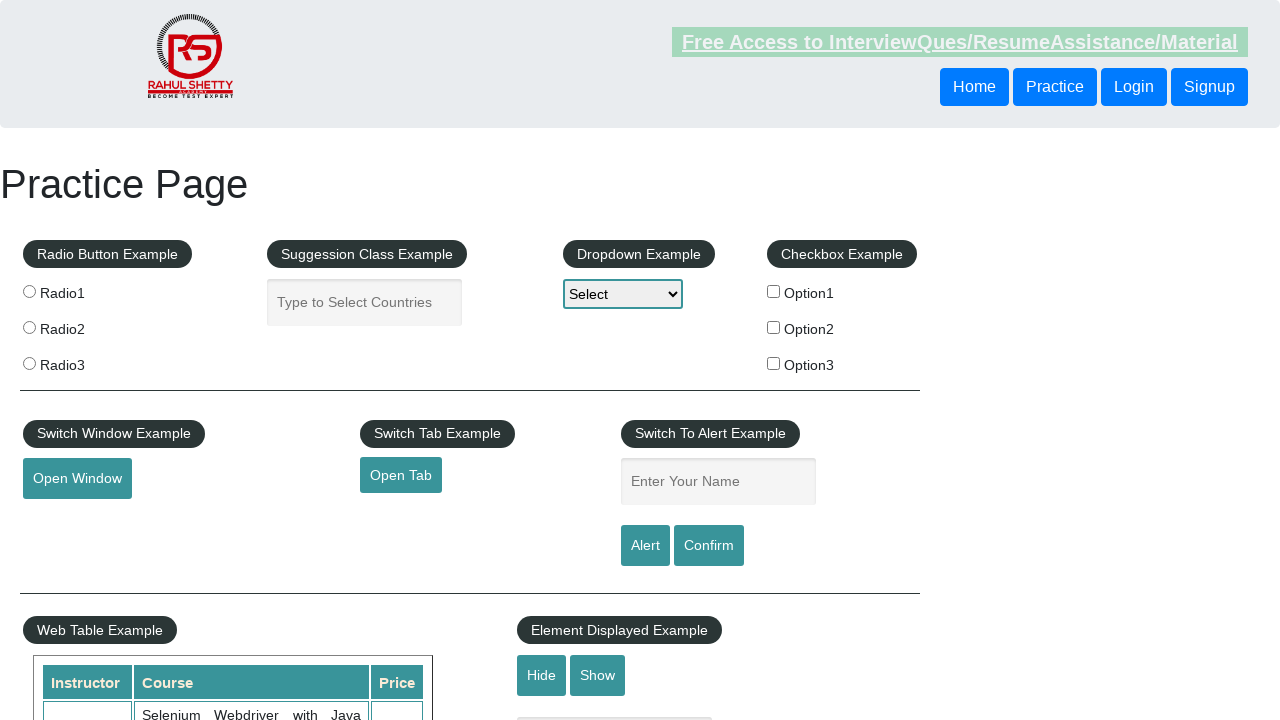

Extracted href attribute from footer link: #
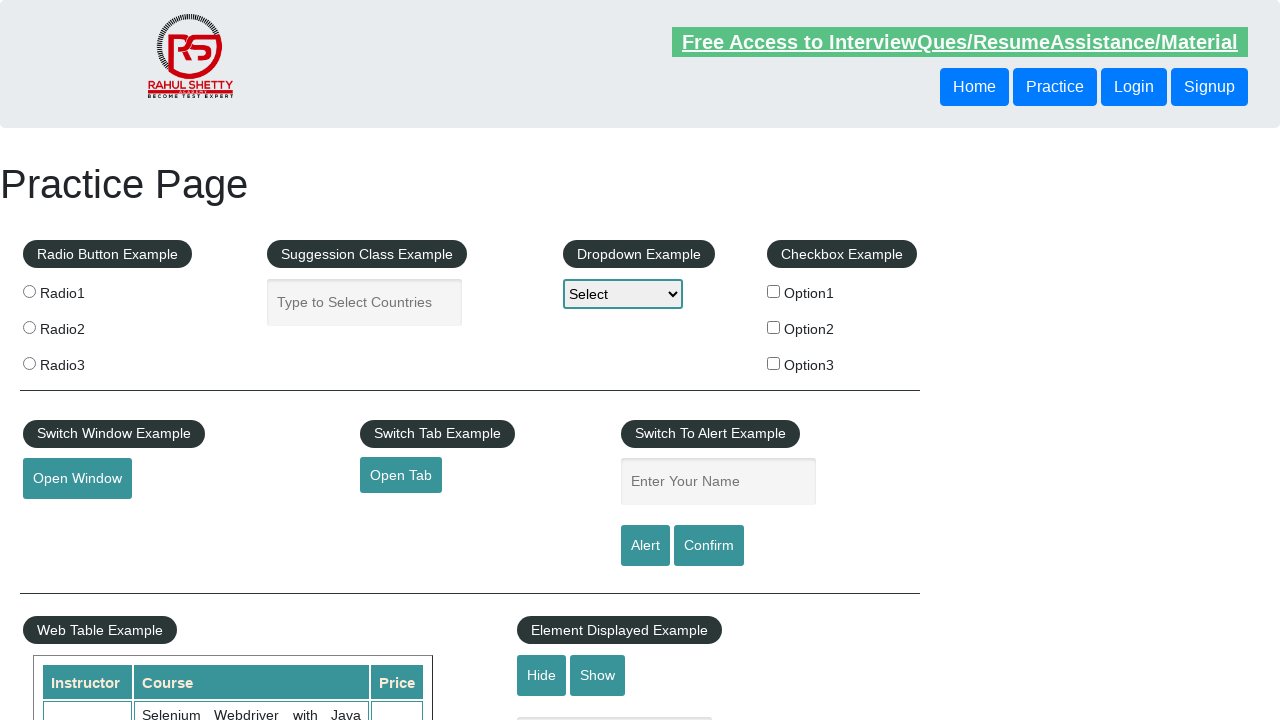

Verified footer link has valid href: #
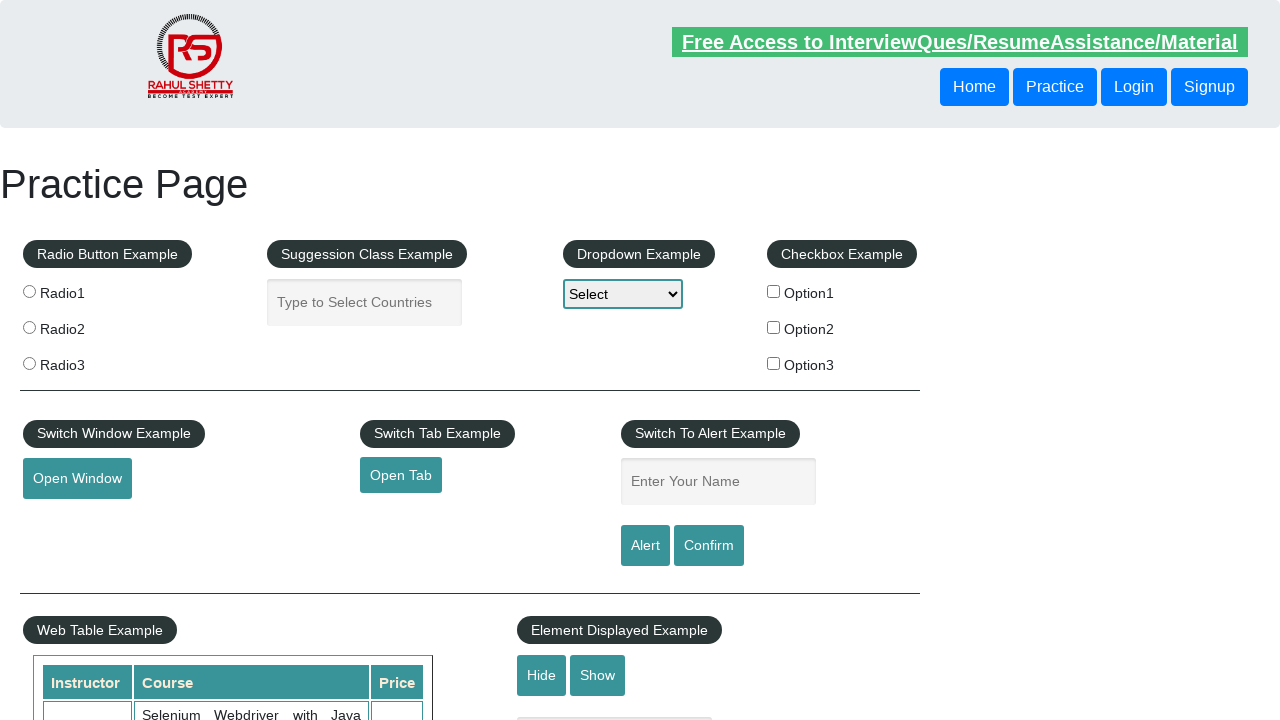

Extracted href attribute from footer link: #
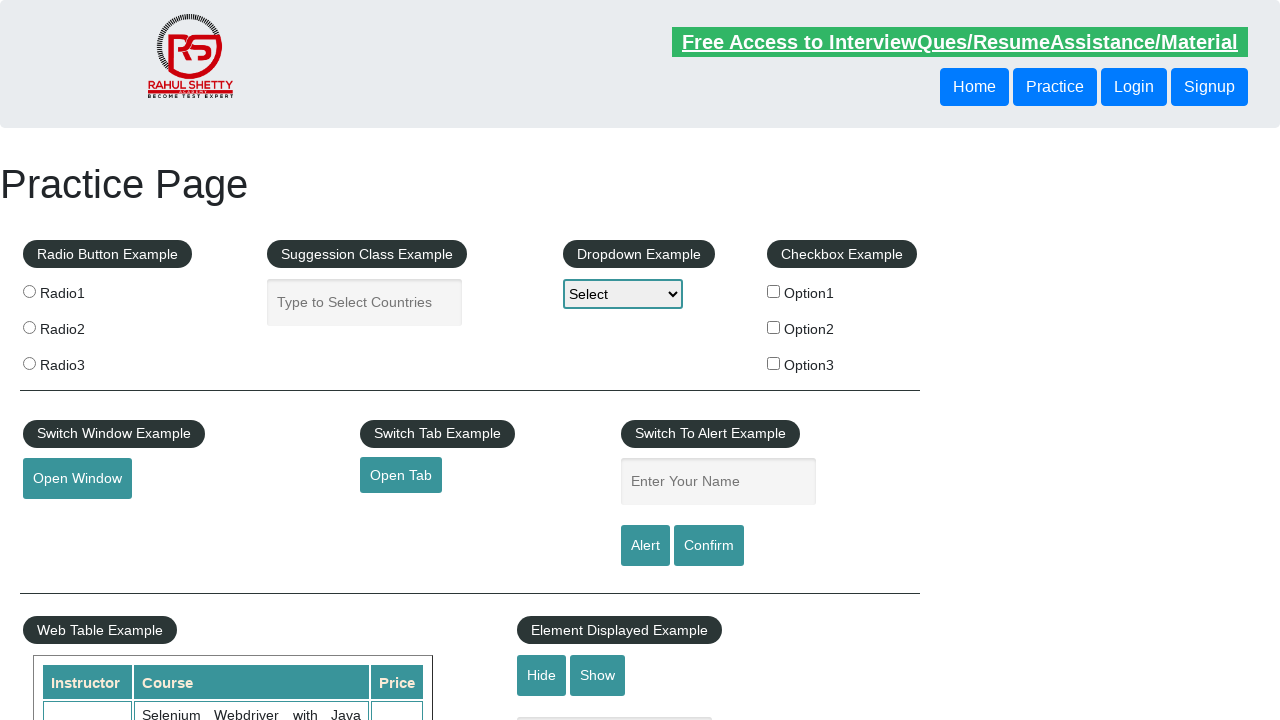

Verified footer link has valid href: #
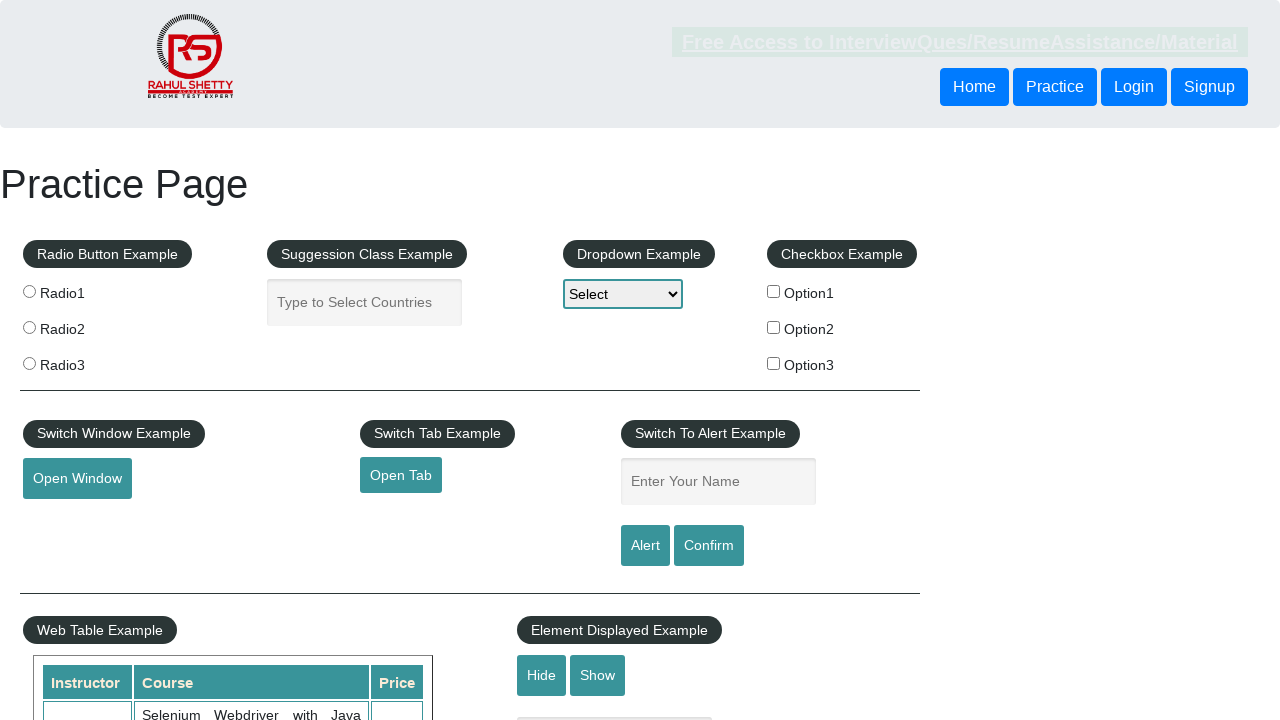

Extracted href attribute from footer link: #
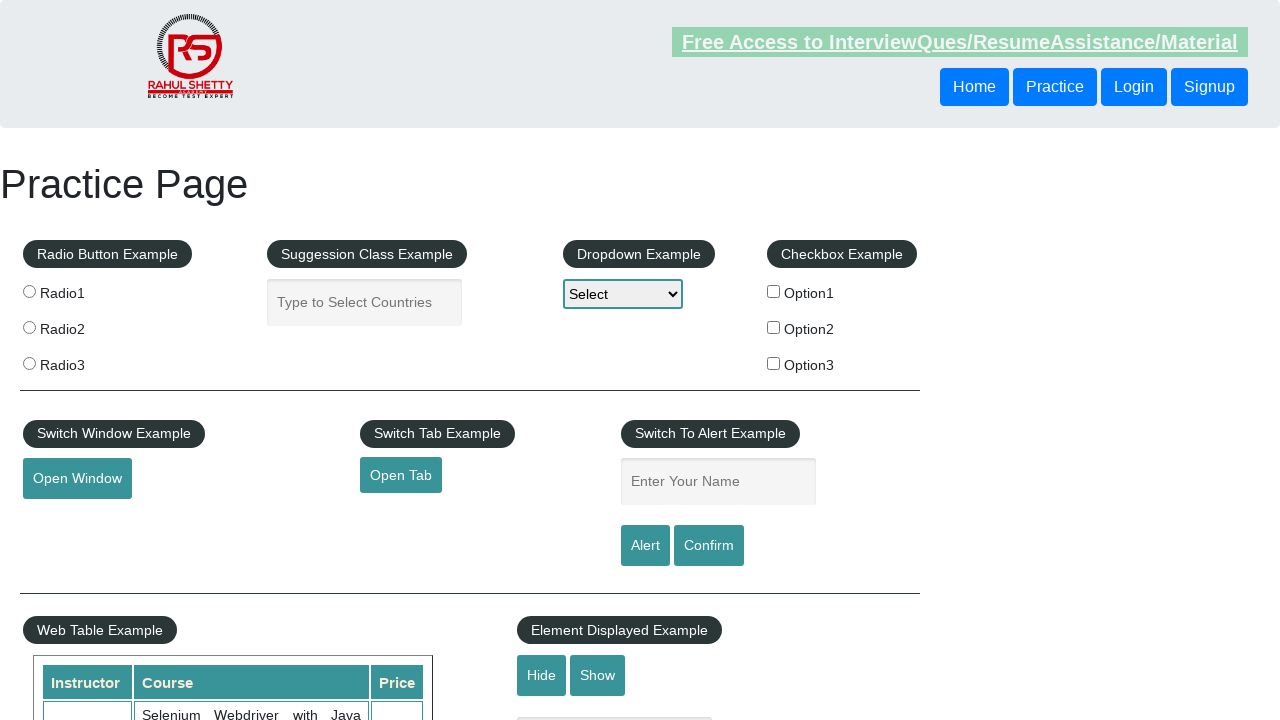

Verified footer link has valid href: #
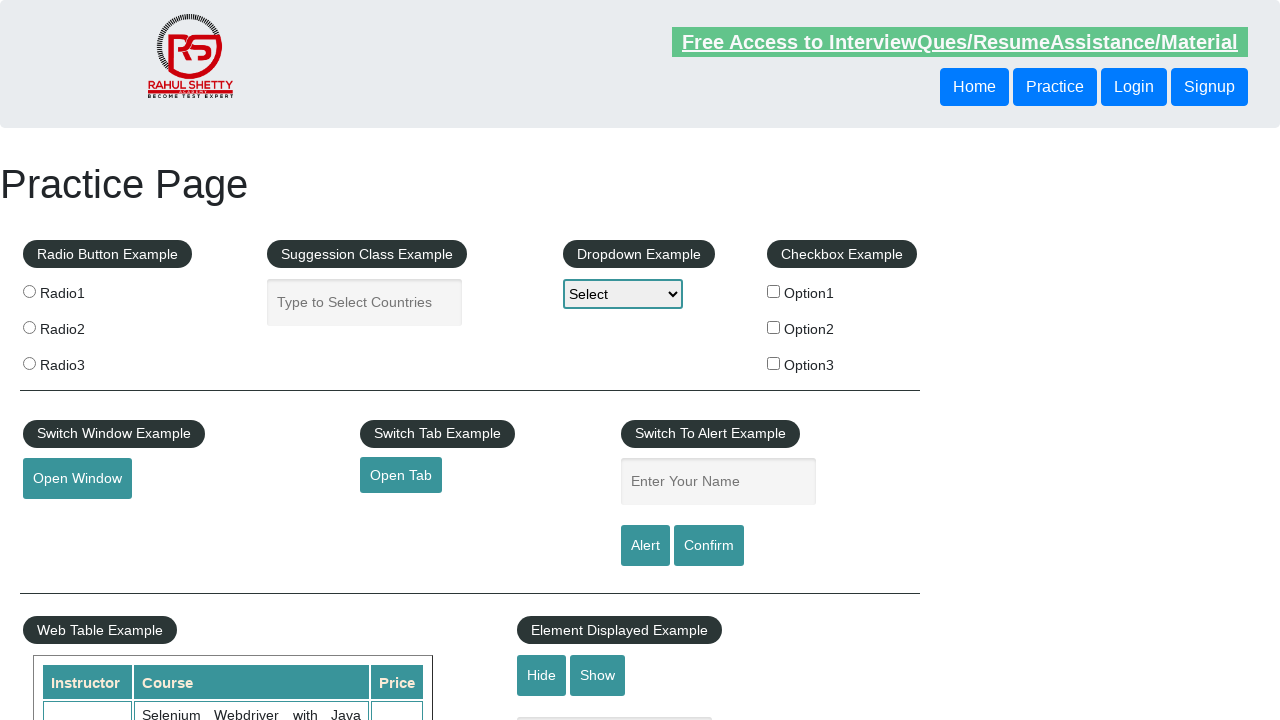

Extracted href attribute from footer link: #
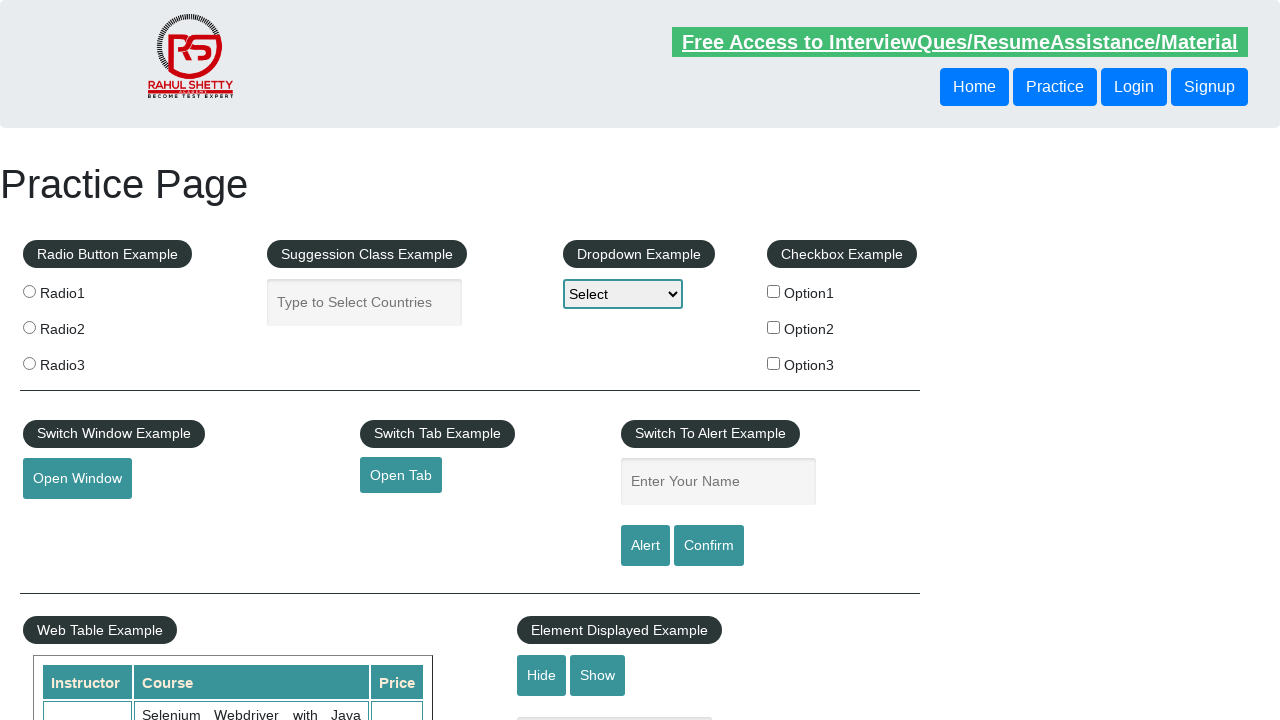

Verified footer link has valid href: #
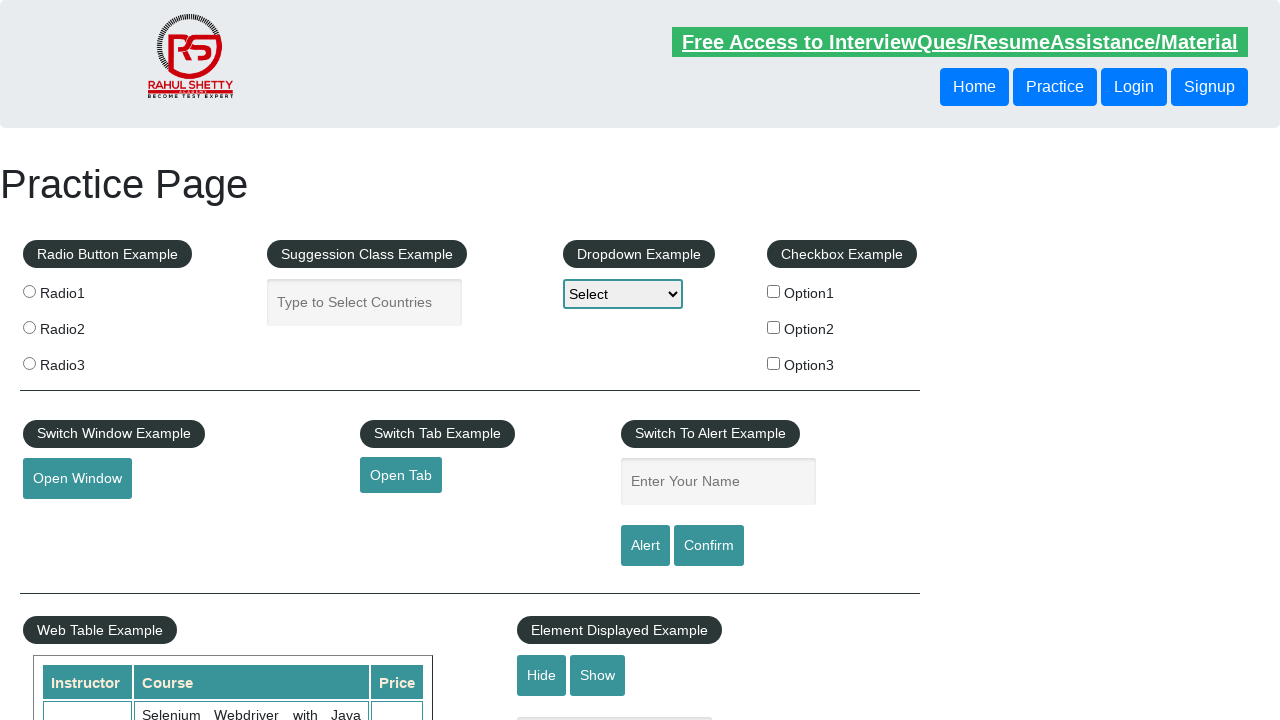

Extracted href attribute from footer link: #
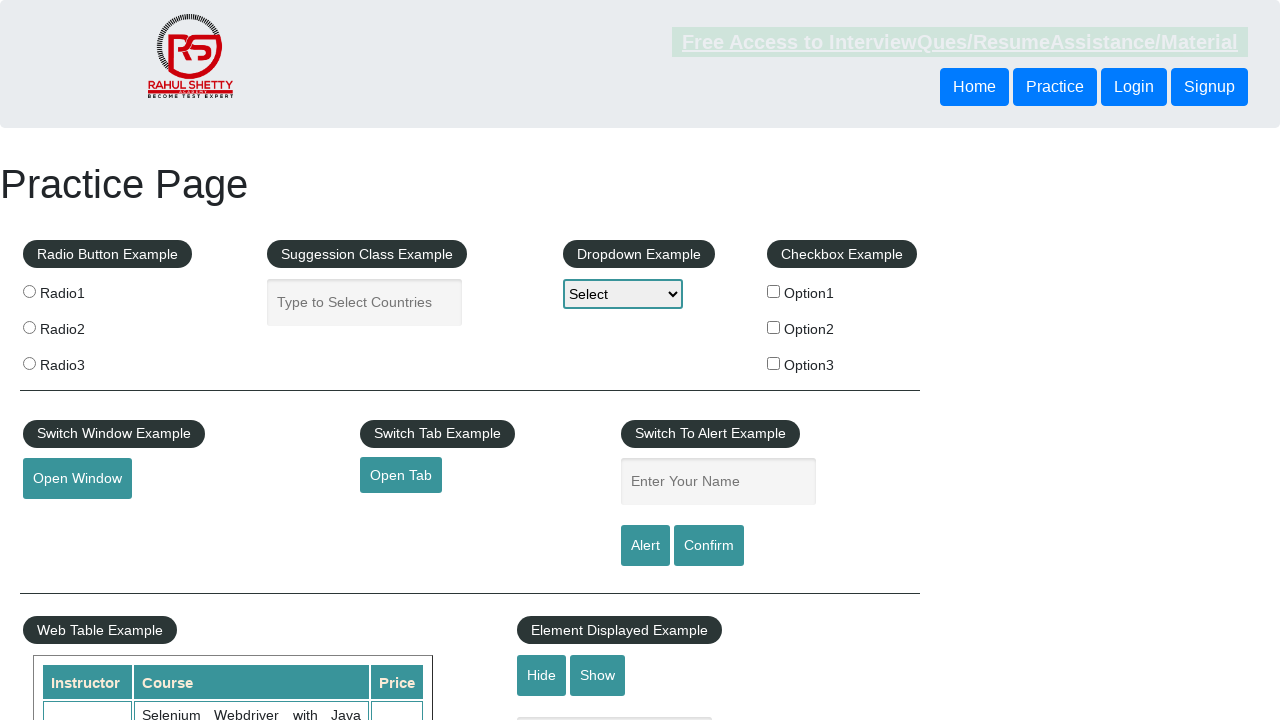

Verified footer link has valid href: #
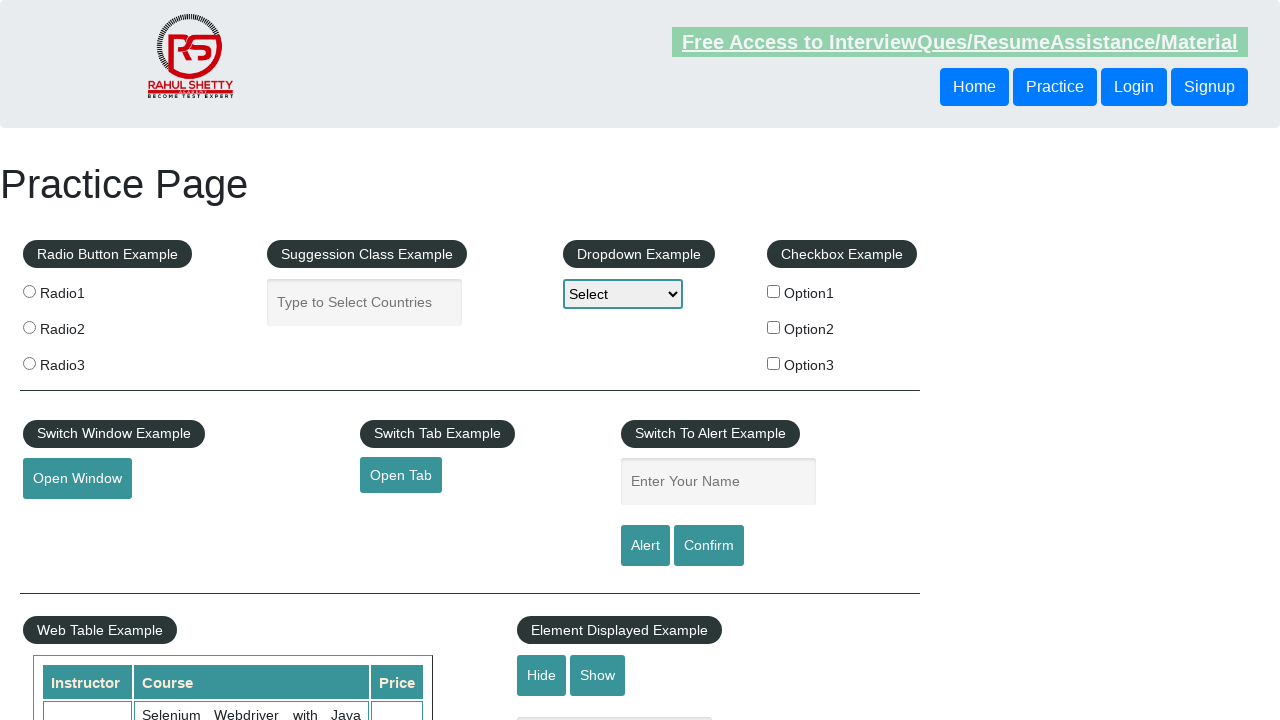

Extracted href attribute from footer link: #
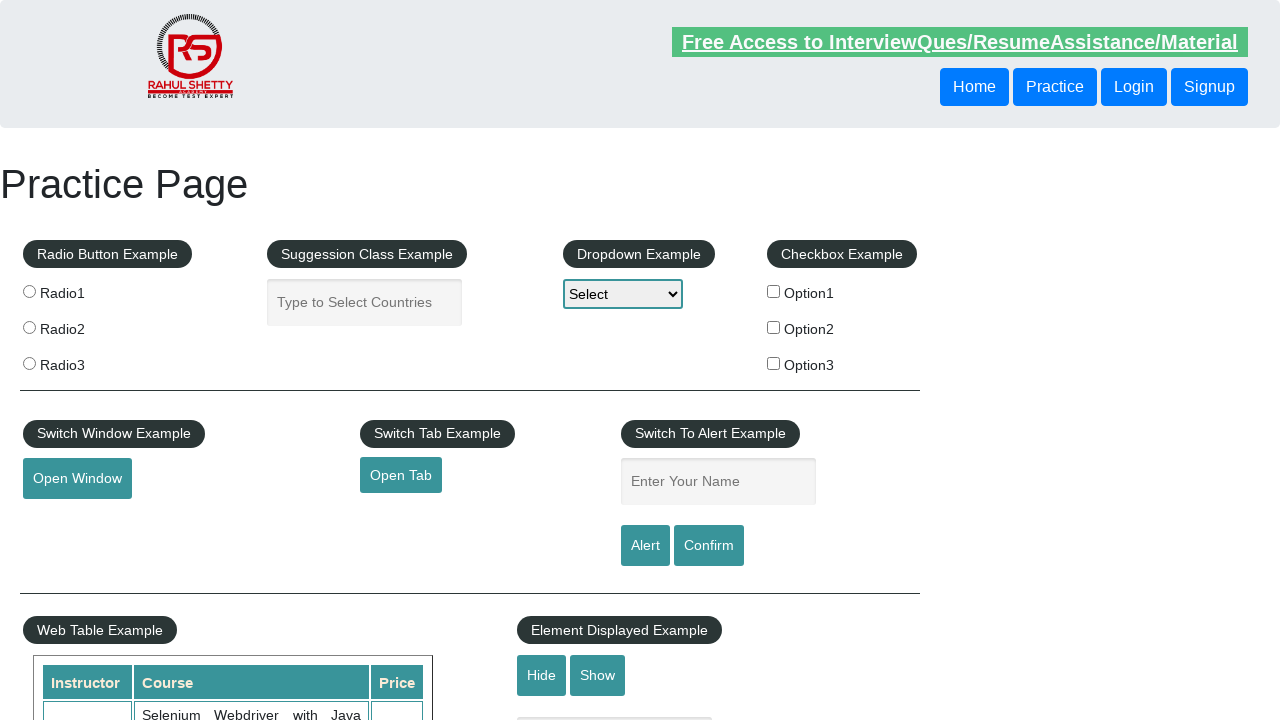

Verified footer link has valid href: #
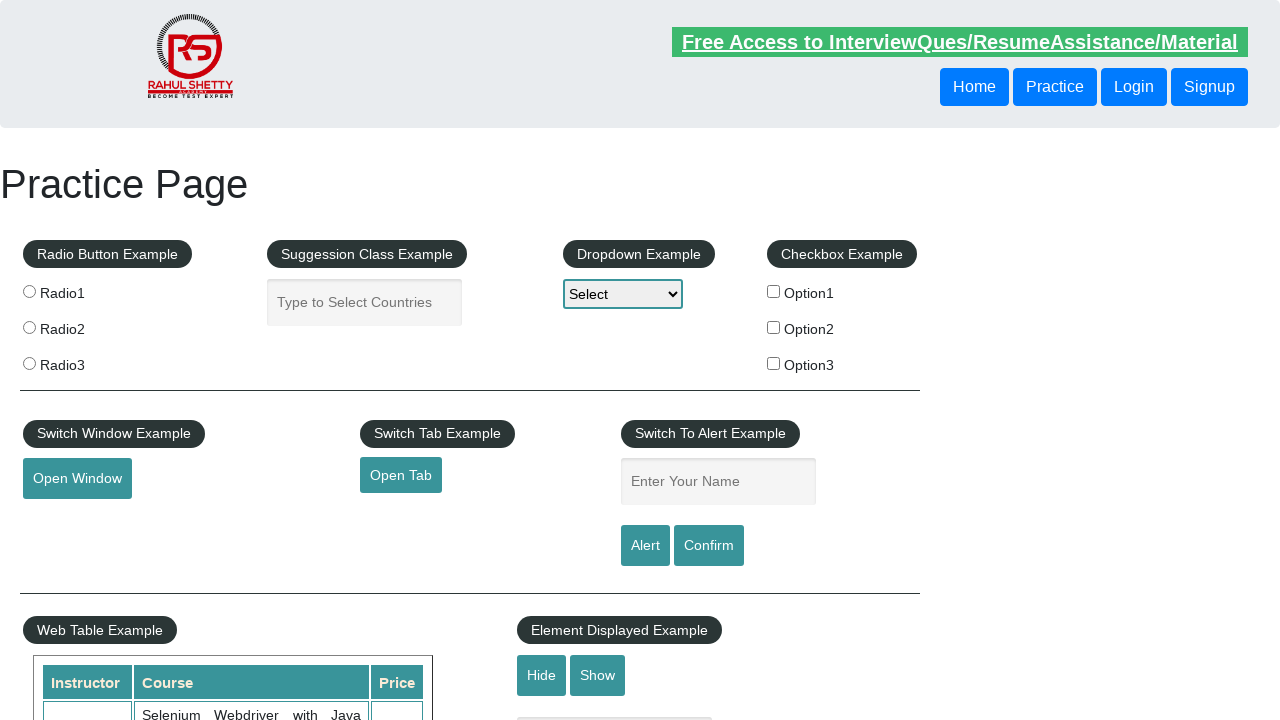

Extracted href attribute from footer link: #
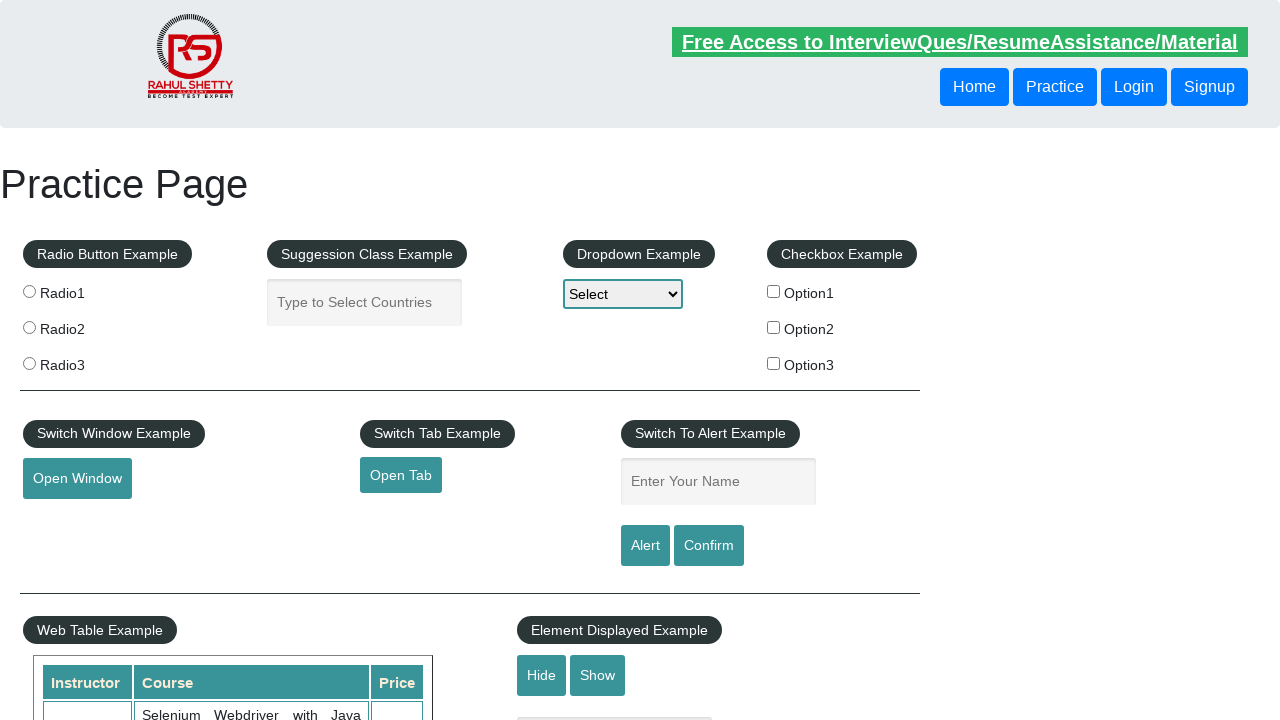

Verified footer link has valid href: #
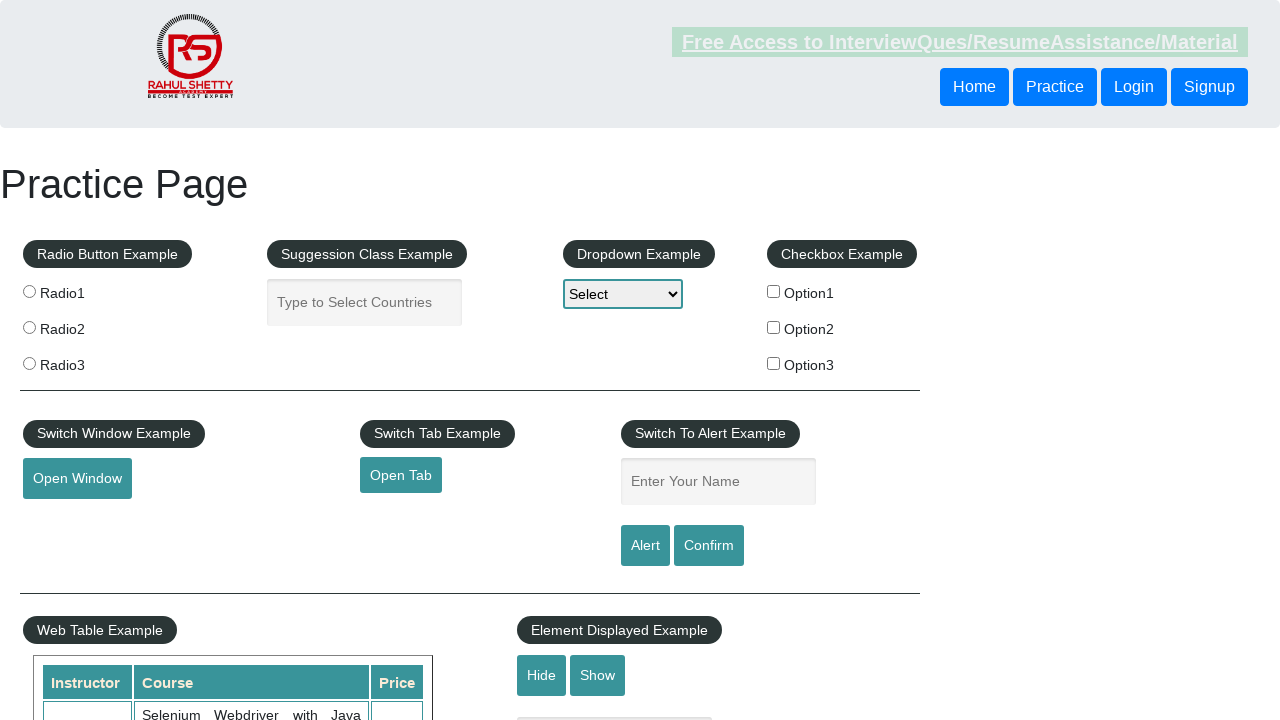

Extracted href attribute from footer link: #
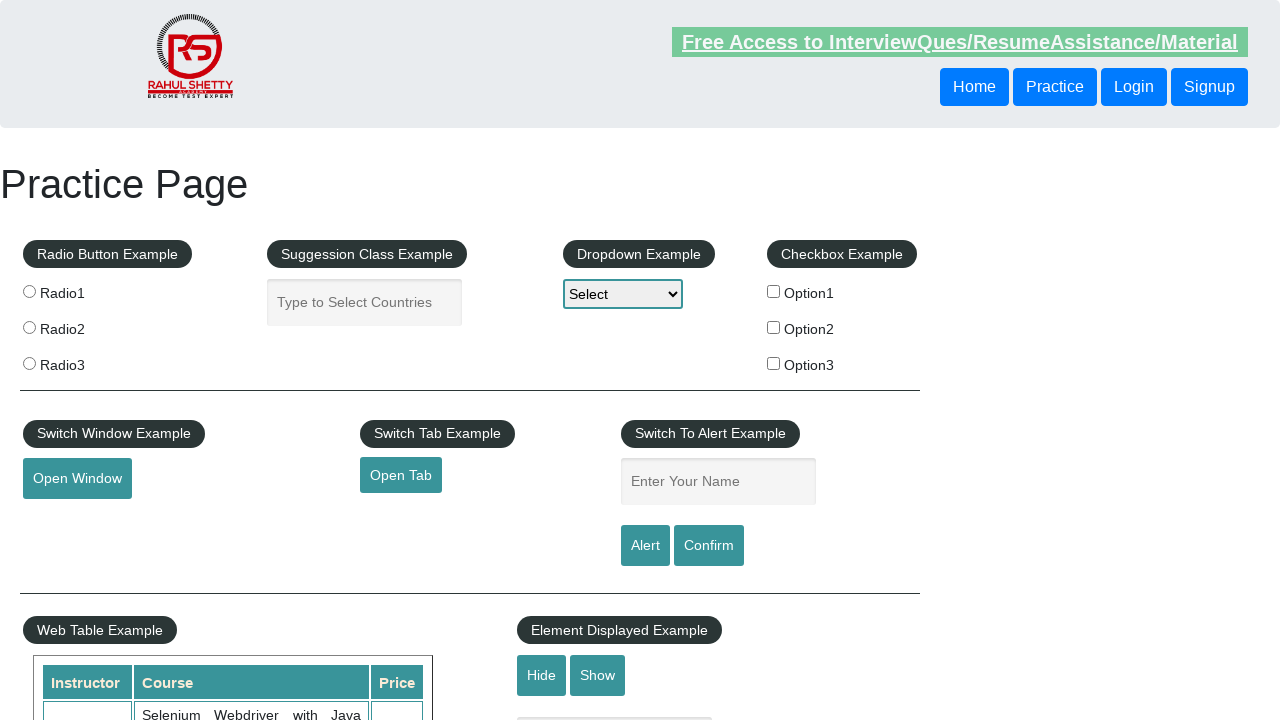

Verified footer link has valid href: #
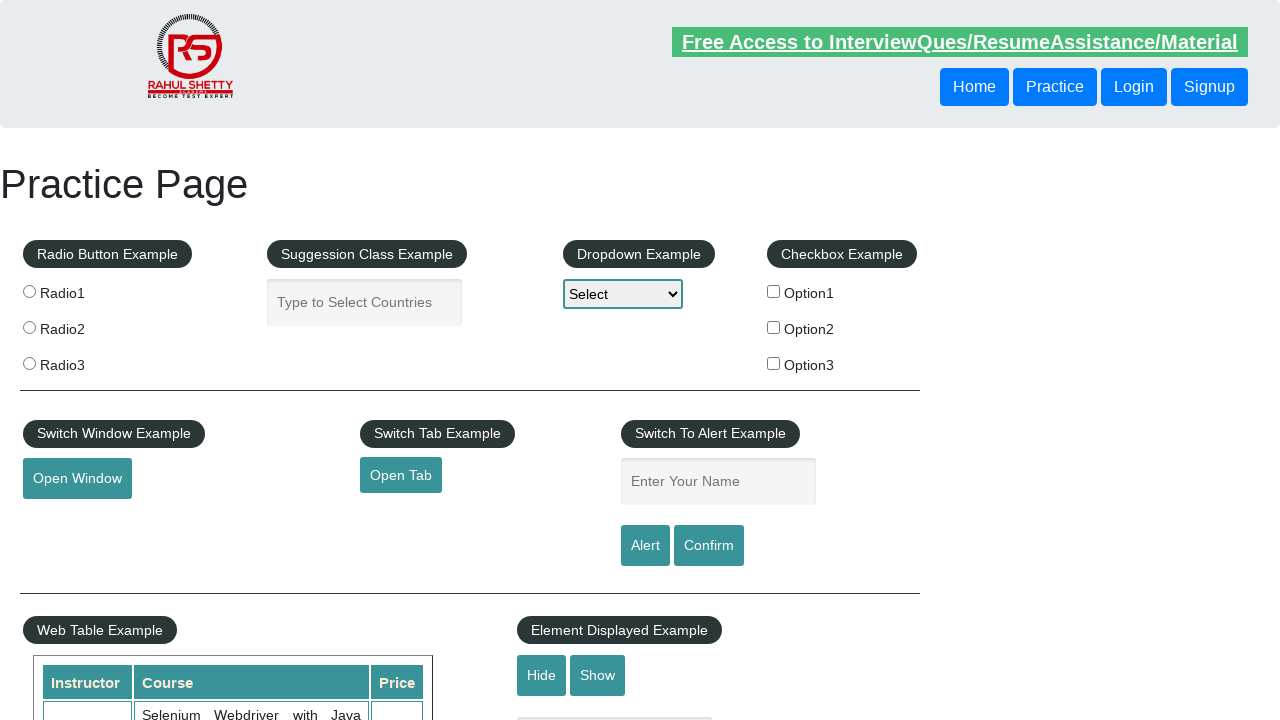

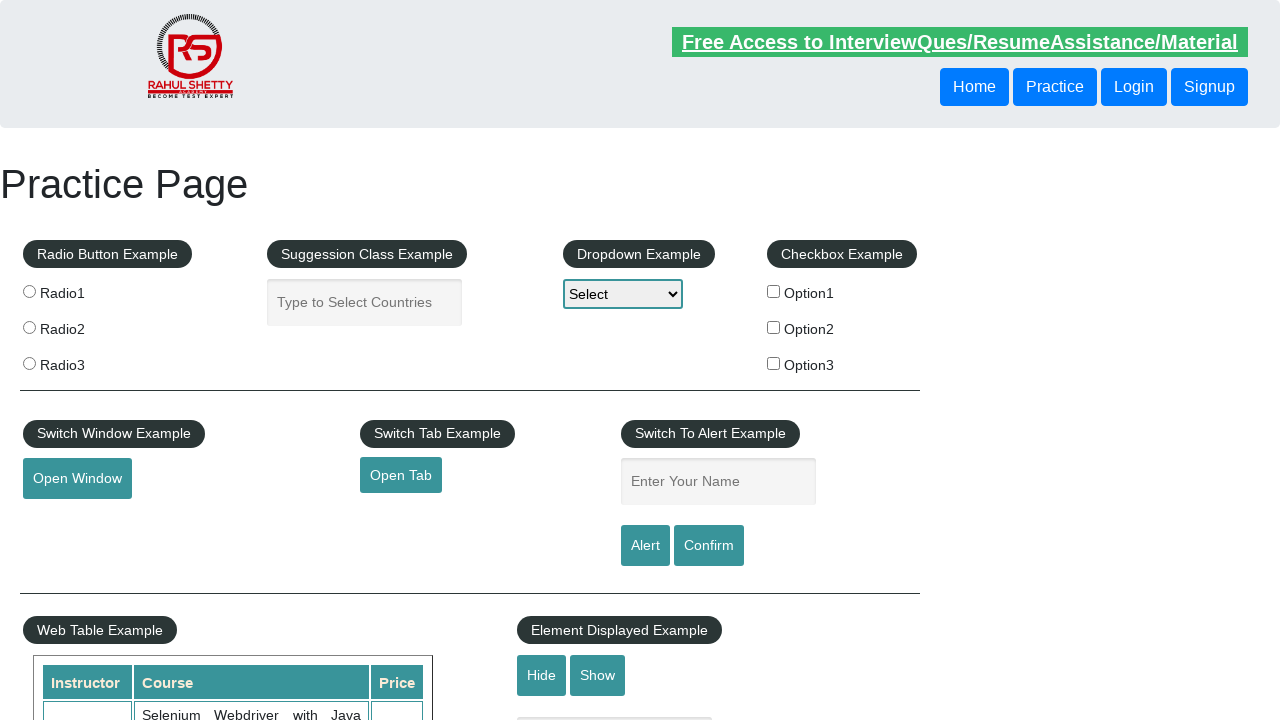